Tests jQuery UI date picker functionality by opening the calendar widget, navigating to a specific month/year, and selecting a date

Starting URL: https://jqueryui.com/datepicker/

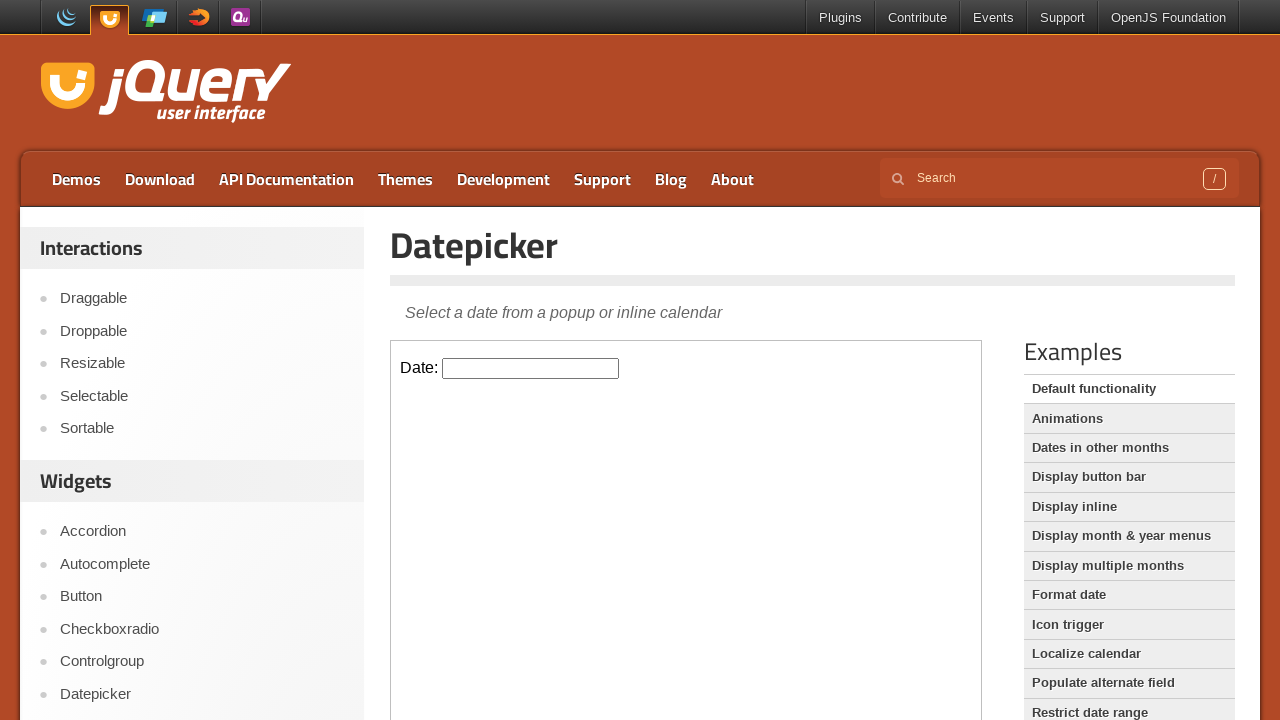

Located iframe containing datepicker
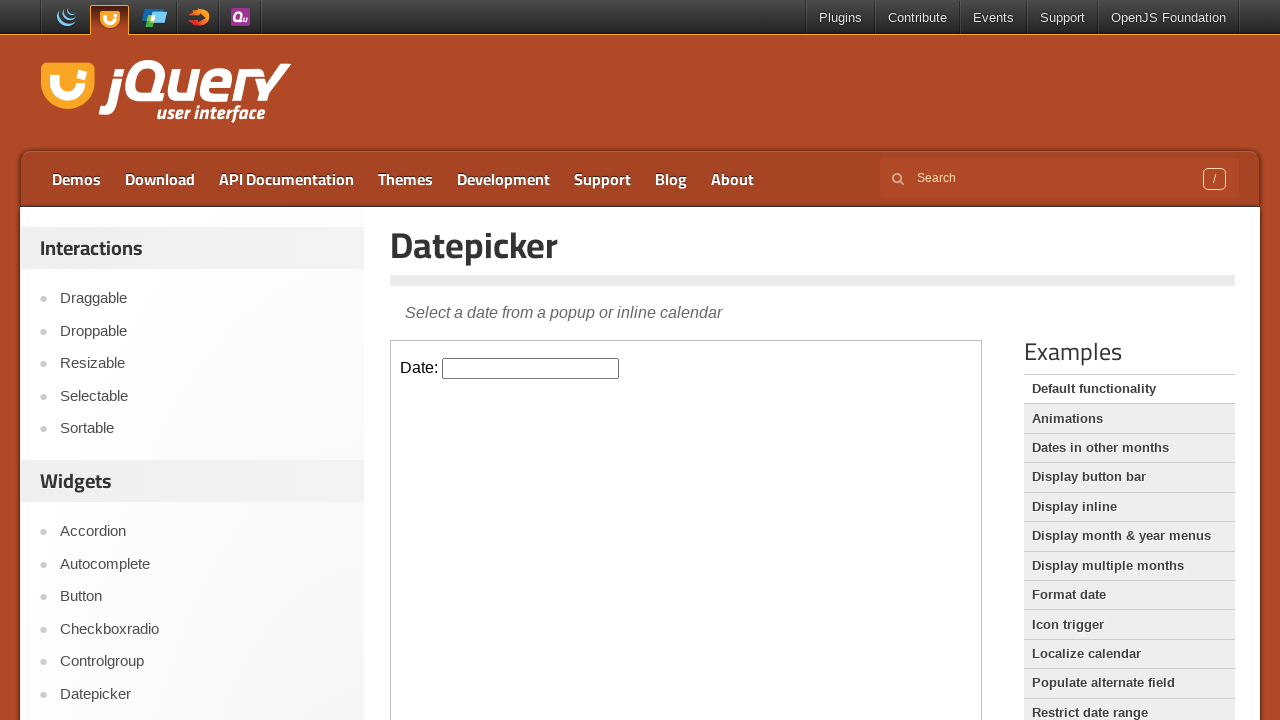

Located datepicker input element
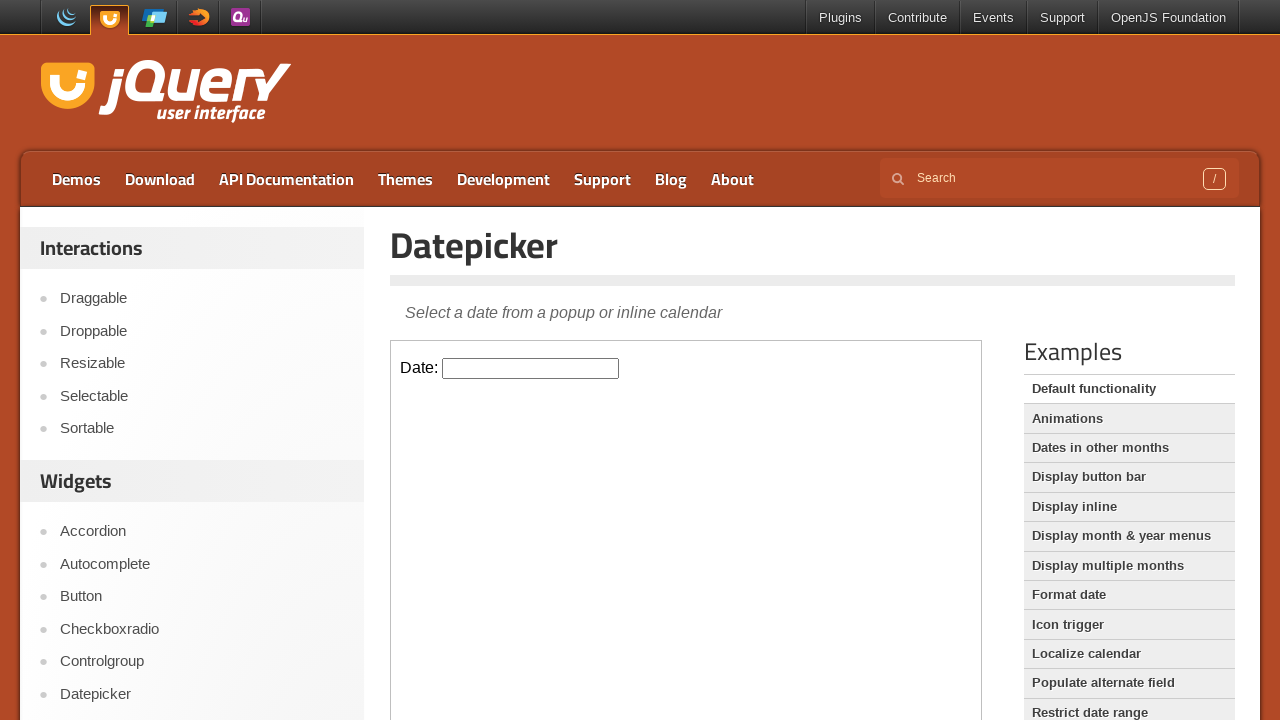

Clicked datepicker input to open calendar widget at (531, 368) on iframe >> nth=0 >> internal:control=enter-frame >> #datepicker
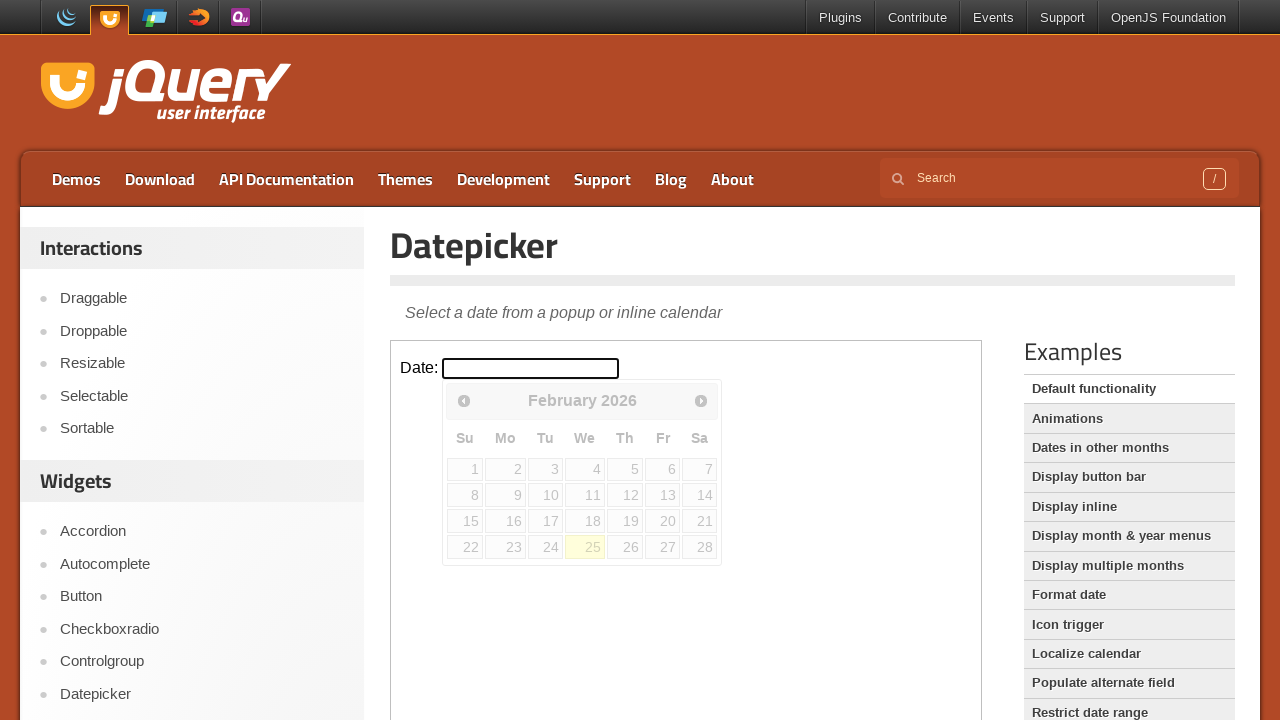

Checked current date: February 2026
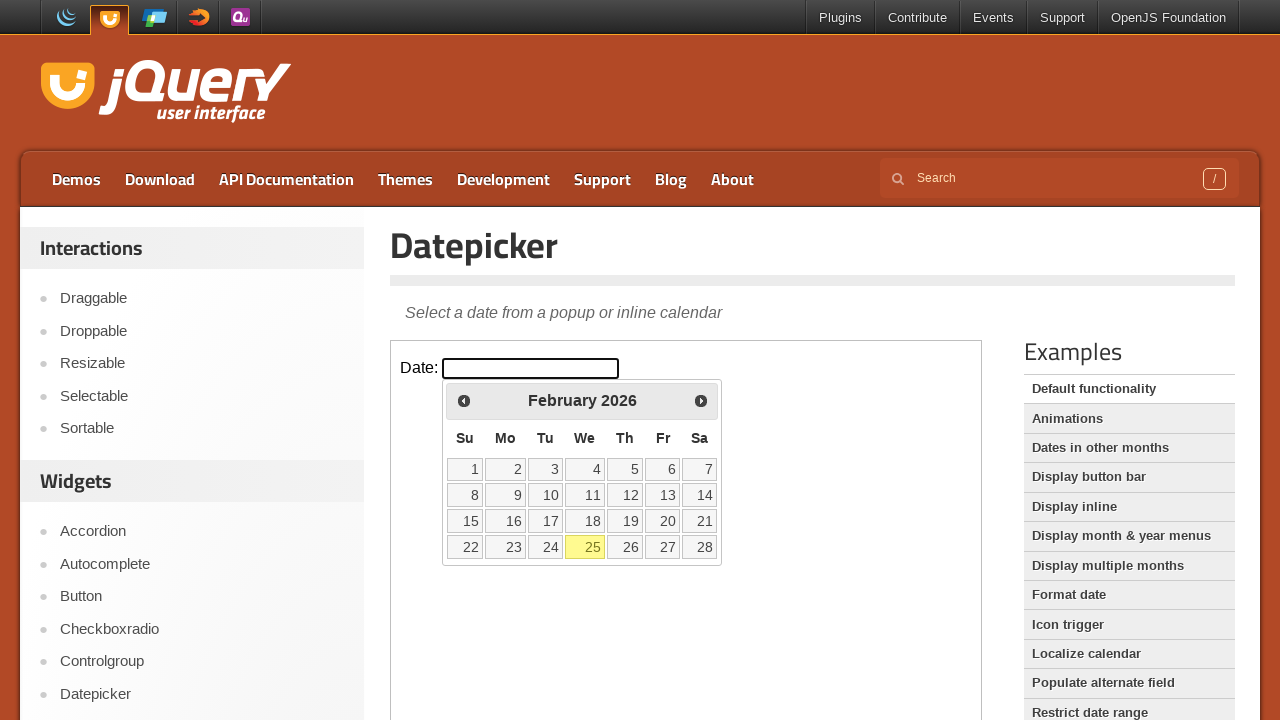

Clicked previous month button to navigate backwards at (464, 400) on iframe >> nth=0 >> internal:control=enter-frame >> span.ui-icon.ui-icon-circle-t
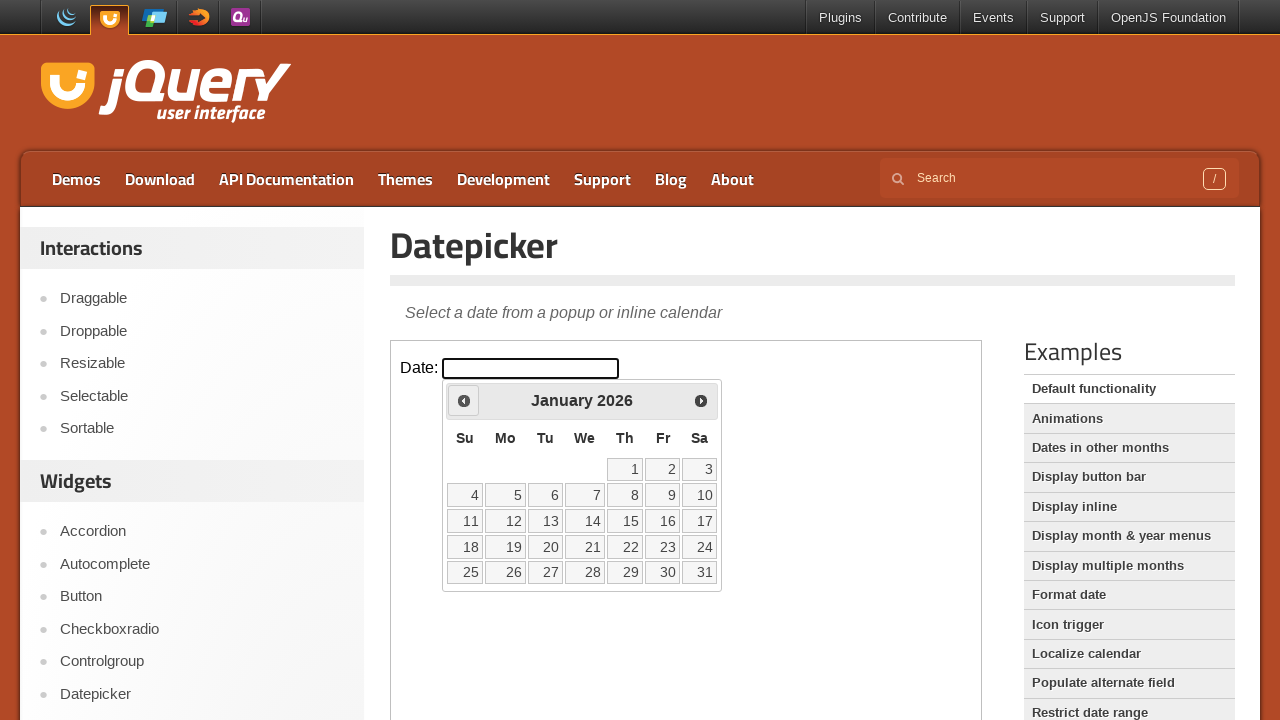

Checked current date: January 2026
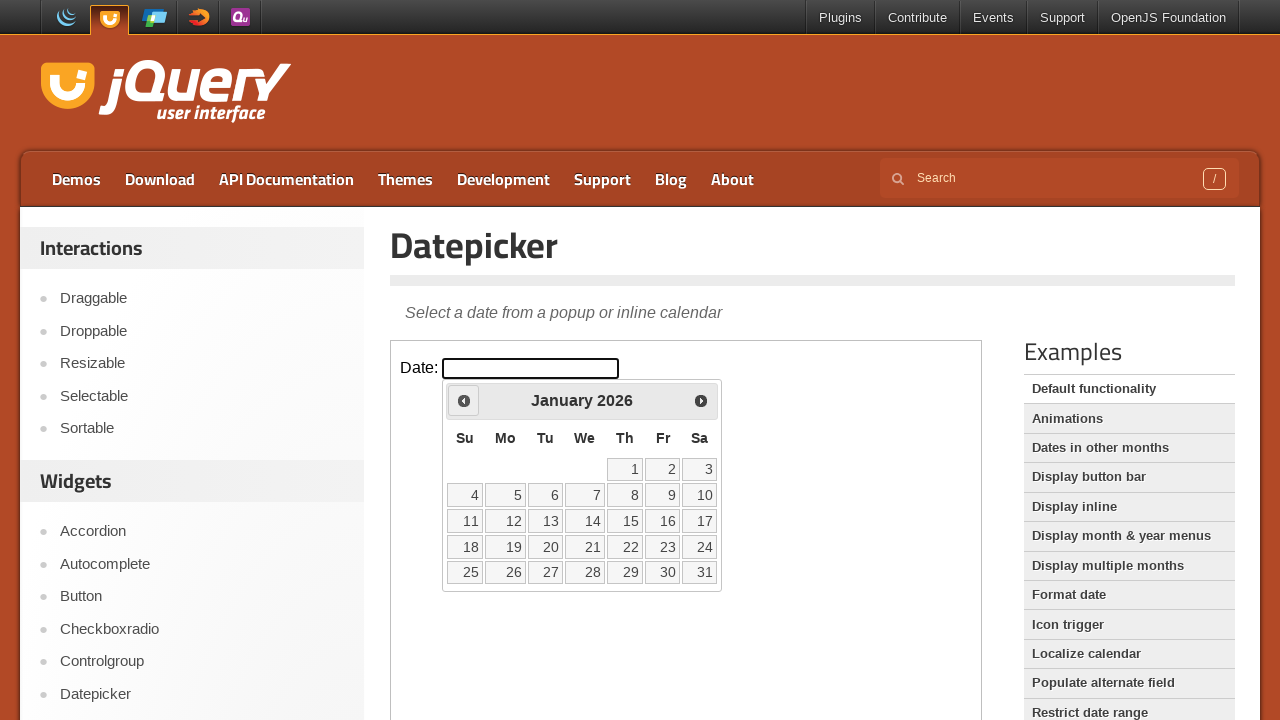

Clicked previous month button to navigate backwards at (464, 400) on iframe >> nth=0 >> internal:control=enter-frame >> span.ui-icon.ui-icon-circle-t
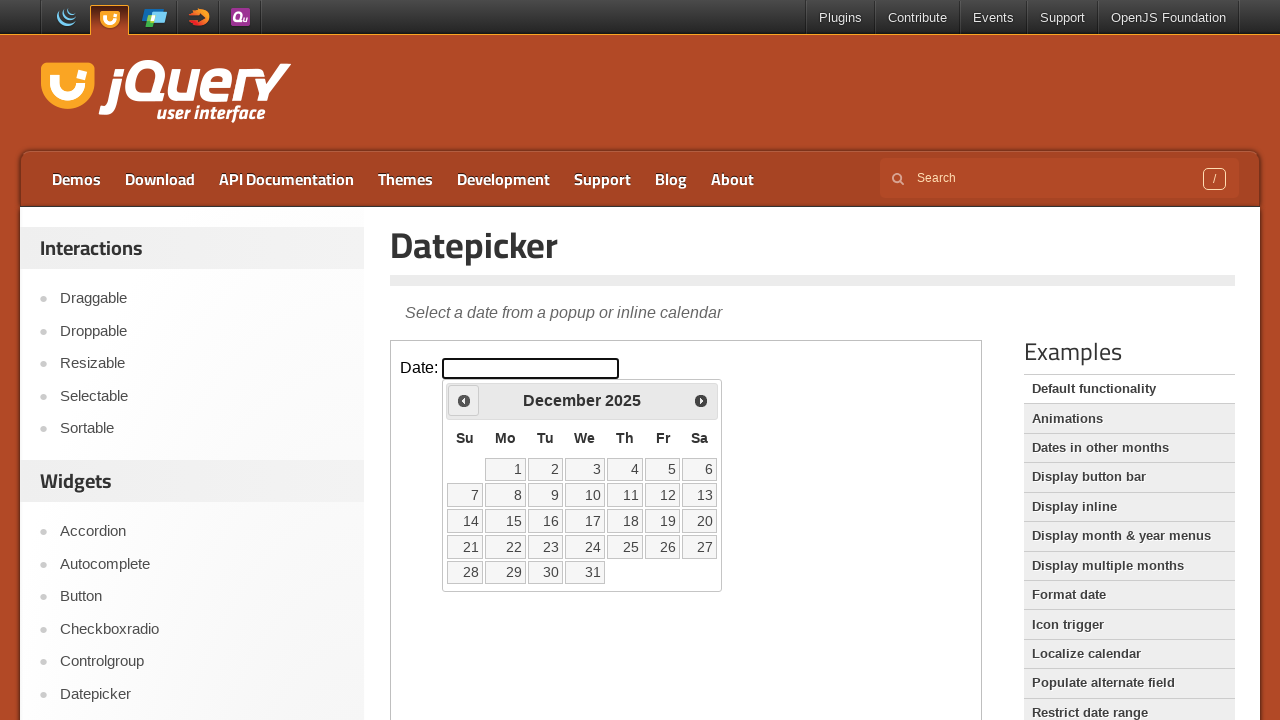

Checked current date: December 2025
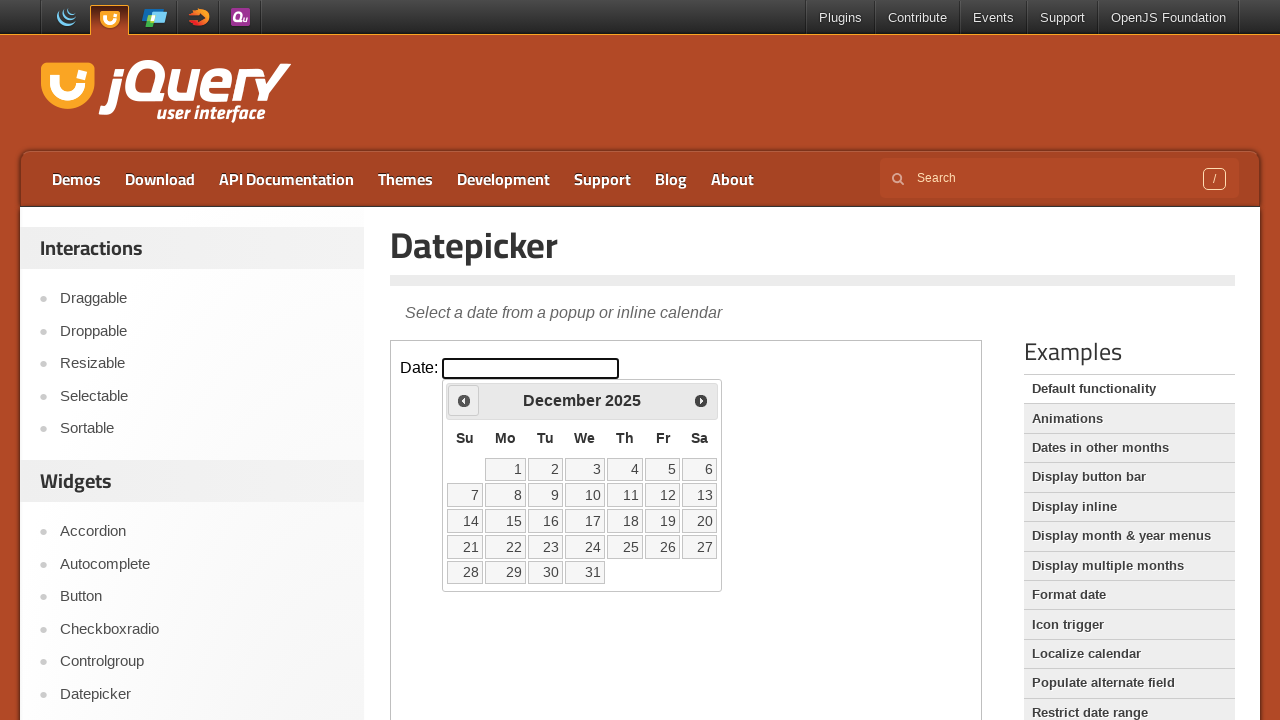

Clicked previous month button to navigate backwards at (464, 400) on iframe >> nth=0 >> internal:control=enter-frame >> span.ui-icon.ui-icon-circle-t
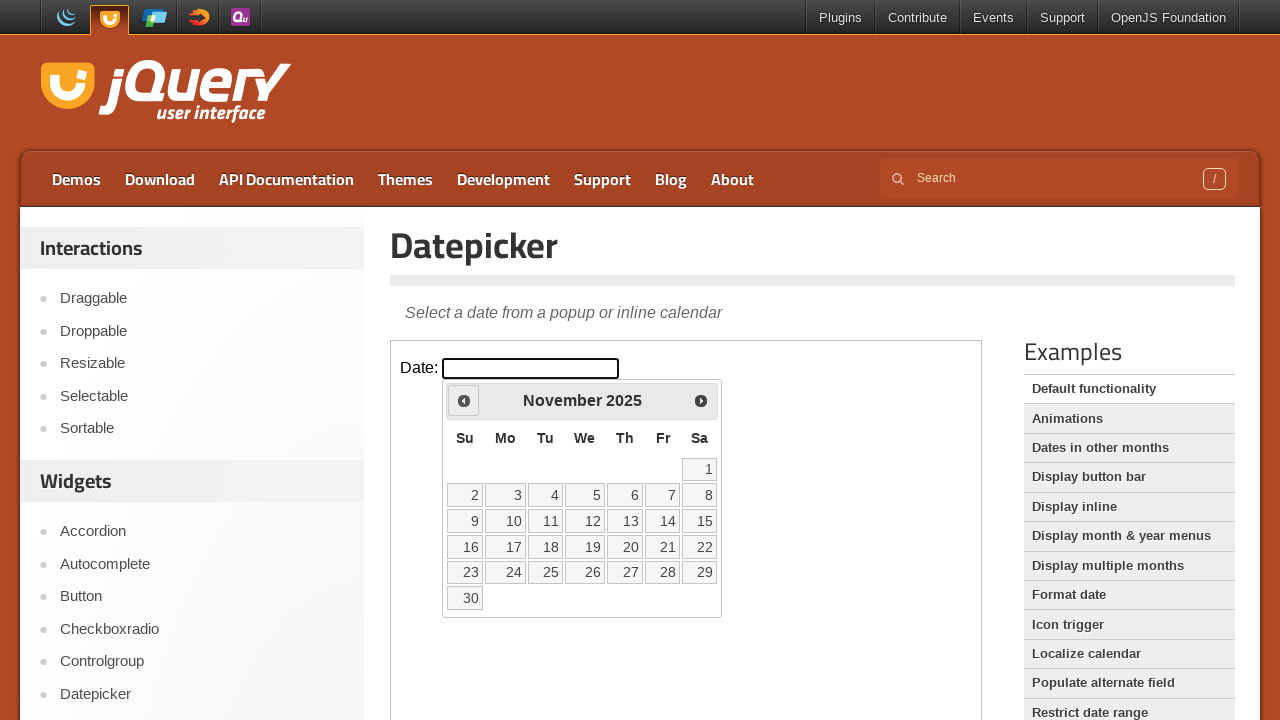

Checked current date: November 2025
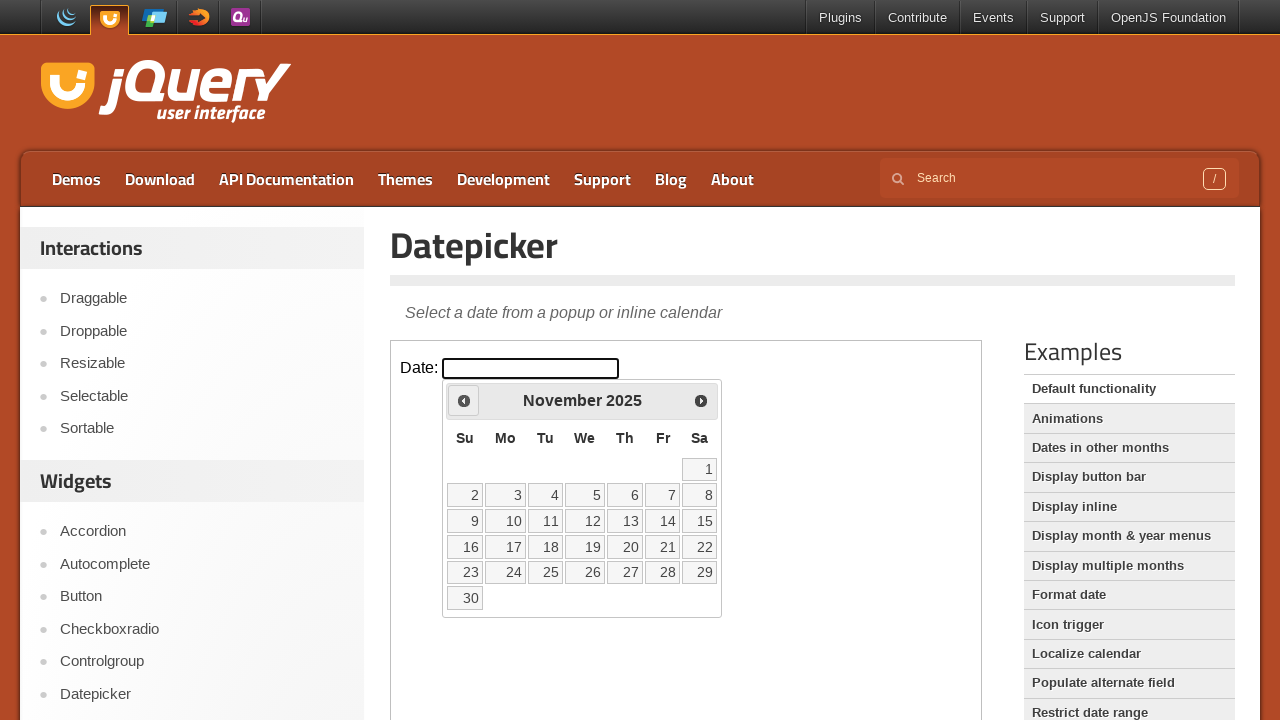

Clicked previous month button to navigate backwards at (464, 400) on iframe >> nth=0 >> internal:control=enter-frame >> span.ui-icon.ui-icon-circle-t
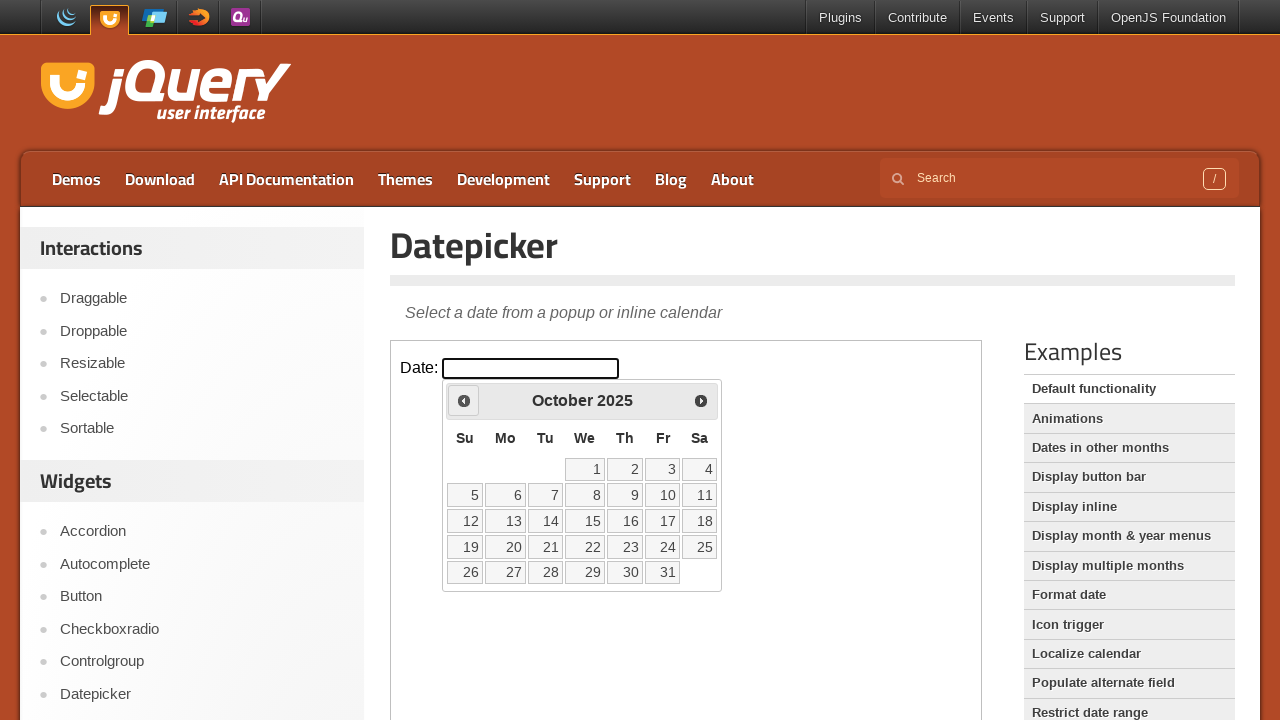

Checked current date: October 2025
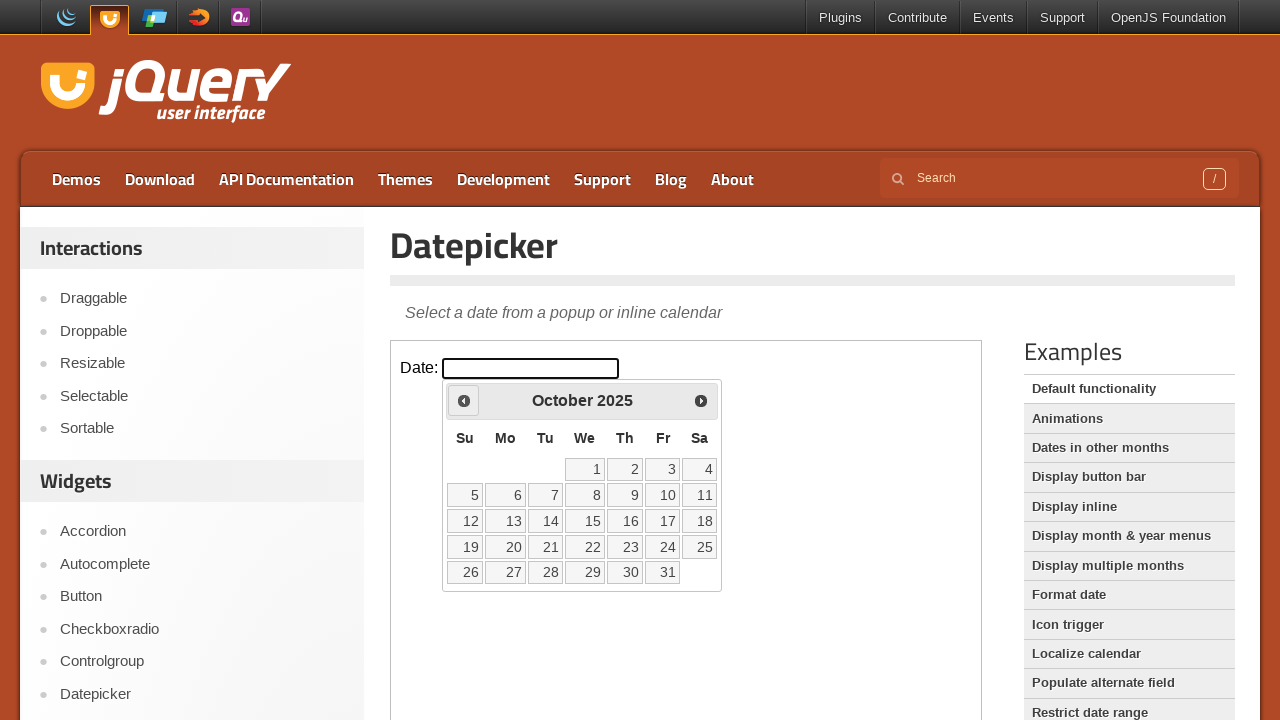

Clicked previous month button to navigate backwards at (464, 400) on iframe >> nth=0 >> internal:control=enter-frame >> span.ui-icon.ui-icon-circle-t
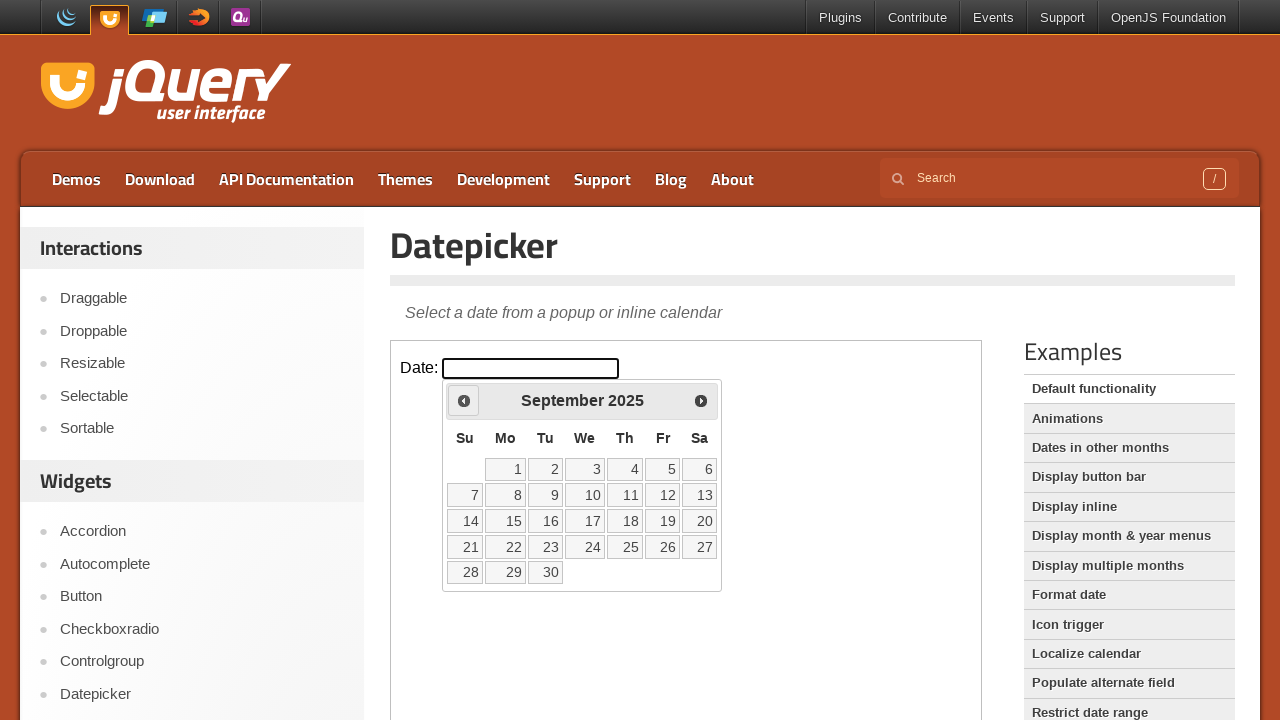

Checked current date: September 2025
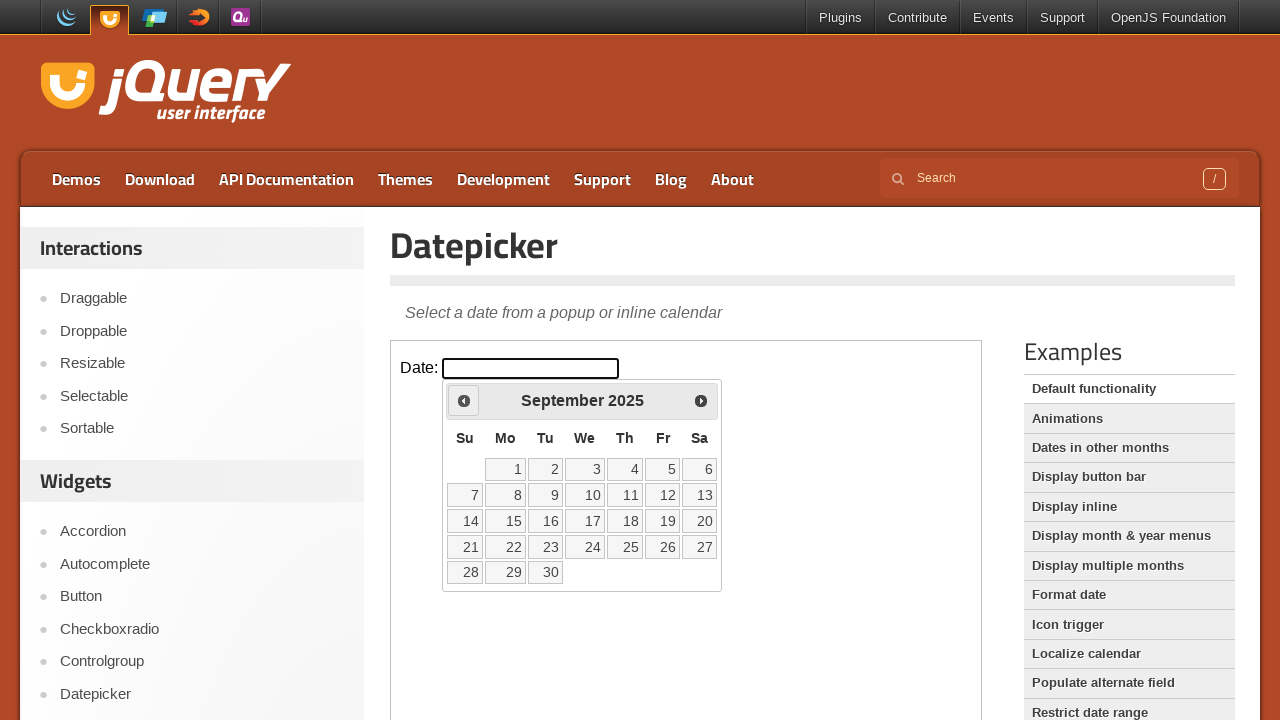

Clicked previous month button to navigate backwards at (464, 400) on iframe >> nth=0 >> internal:control=enter-frame >> span.ui-icon.ui-icon-circle-t
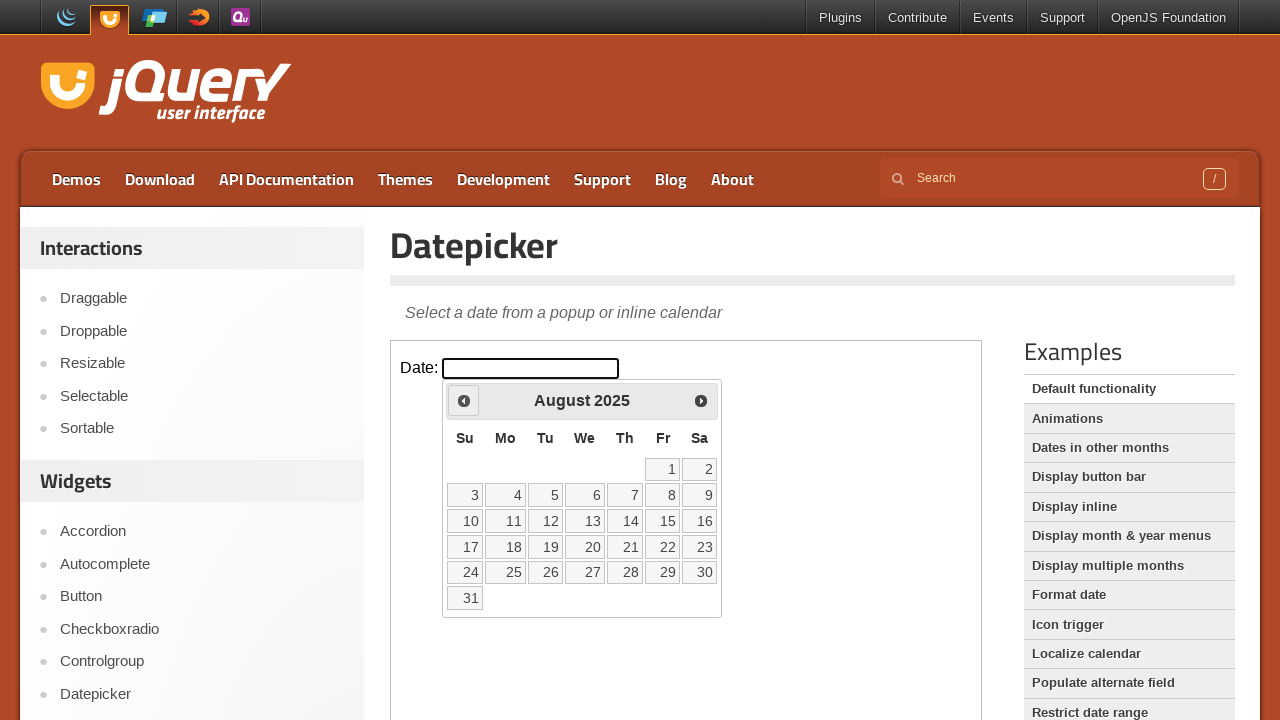

Checked current date: August 2025
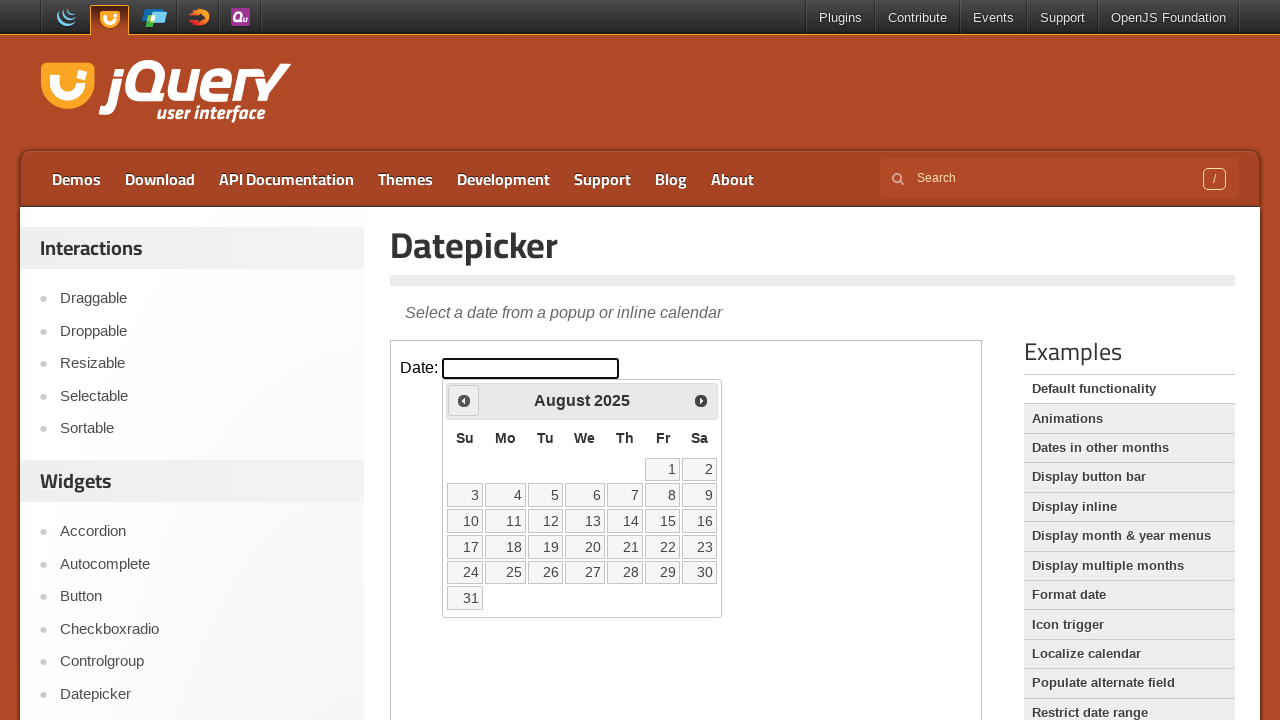

Clicked previous month button to navigate backwards at (464, 400) on iframe >> nth=0 >> internal:control=enter-frame >> span.ui-icon.ui-icon-circle-t
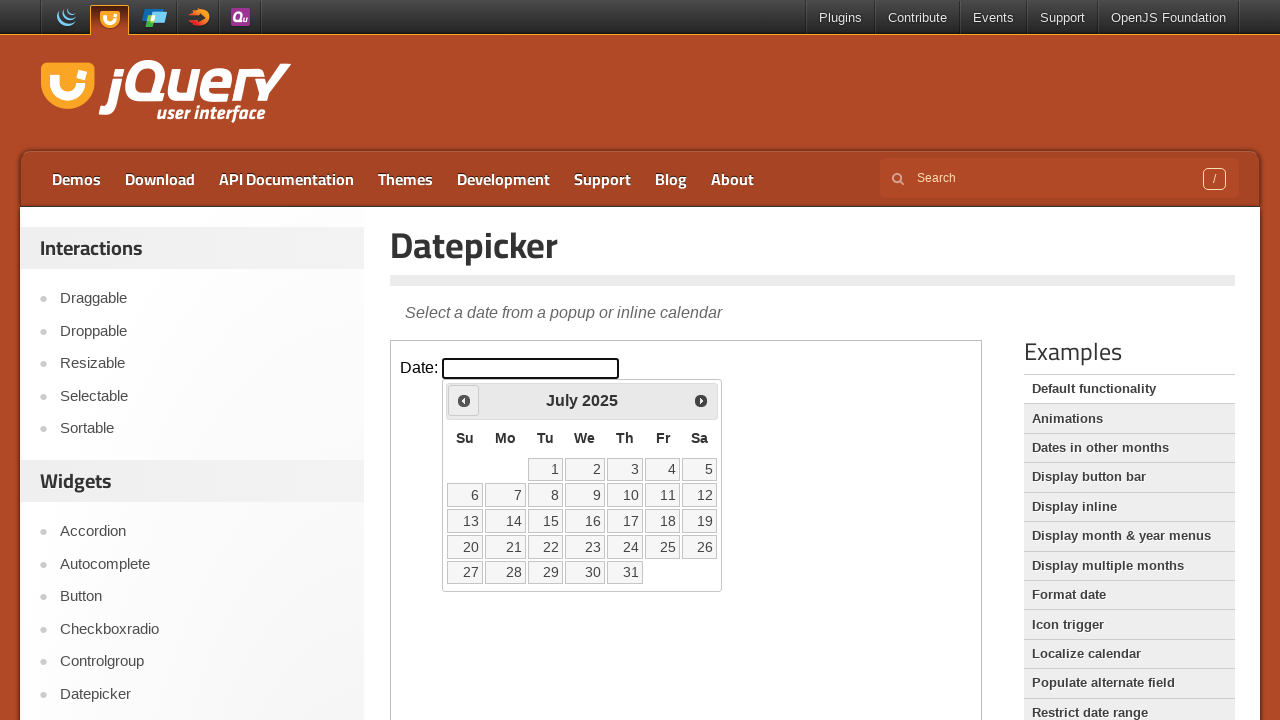

Checked current date: July 2025
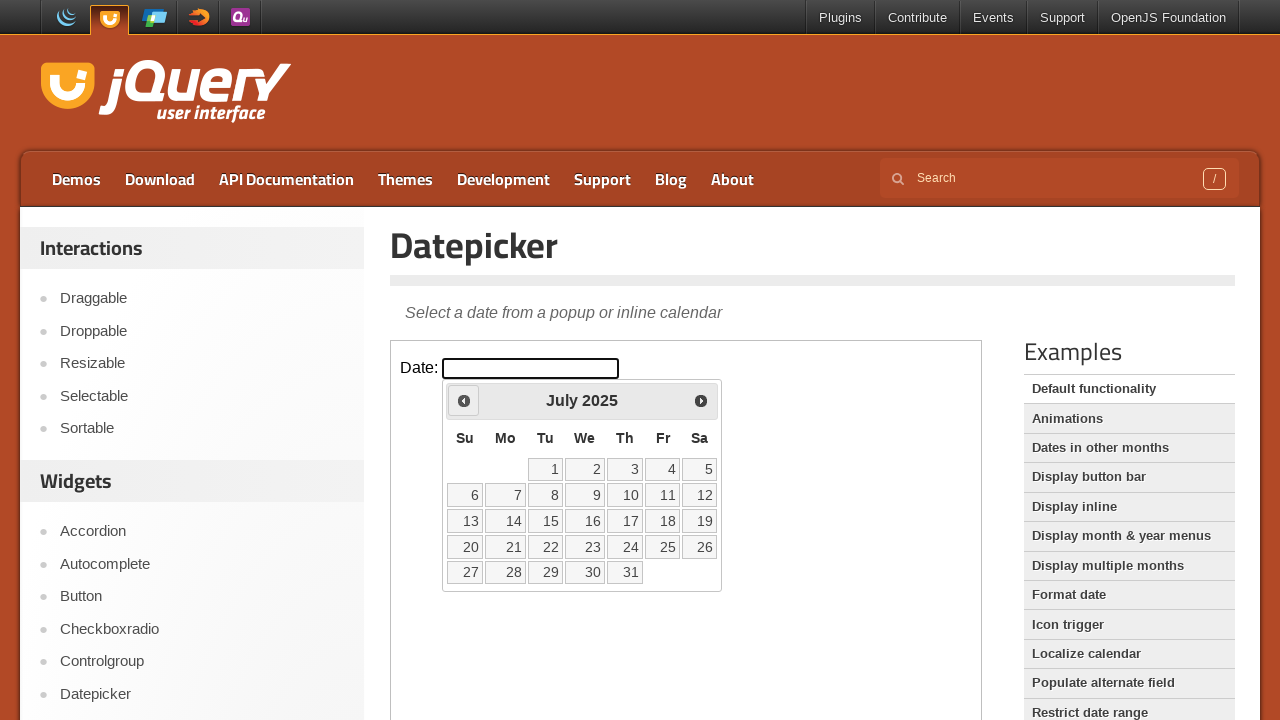

Clicked previous month button to navigate backwards at (464, 400) on iframe >> nth=0 >> internal:control=enter-frame >> span.ui-icon.ui-icon-circle-t
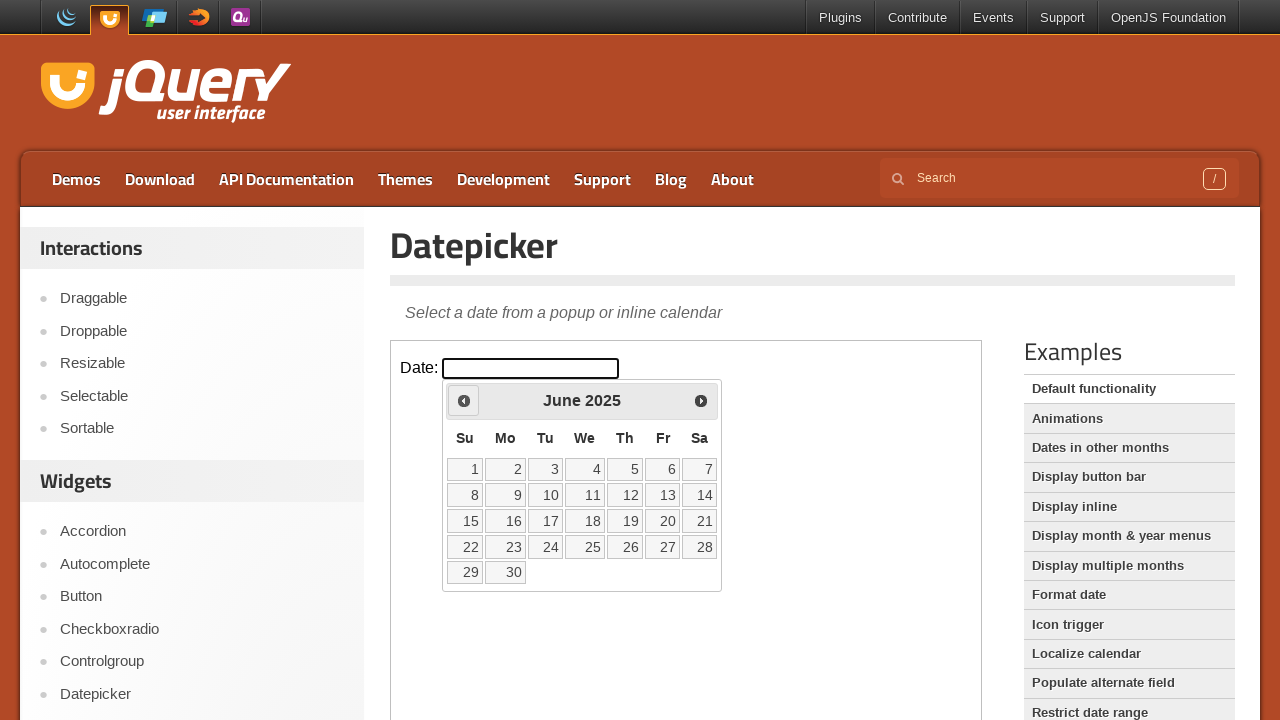

Checked current date: June 2025
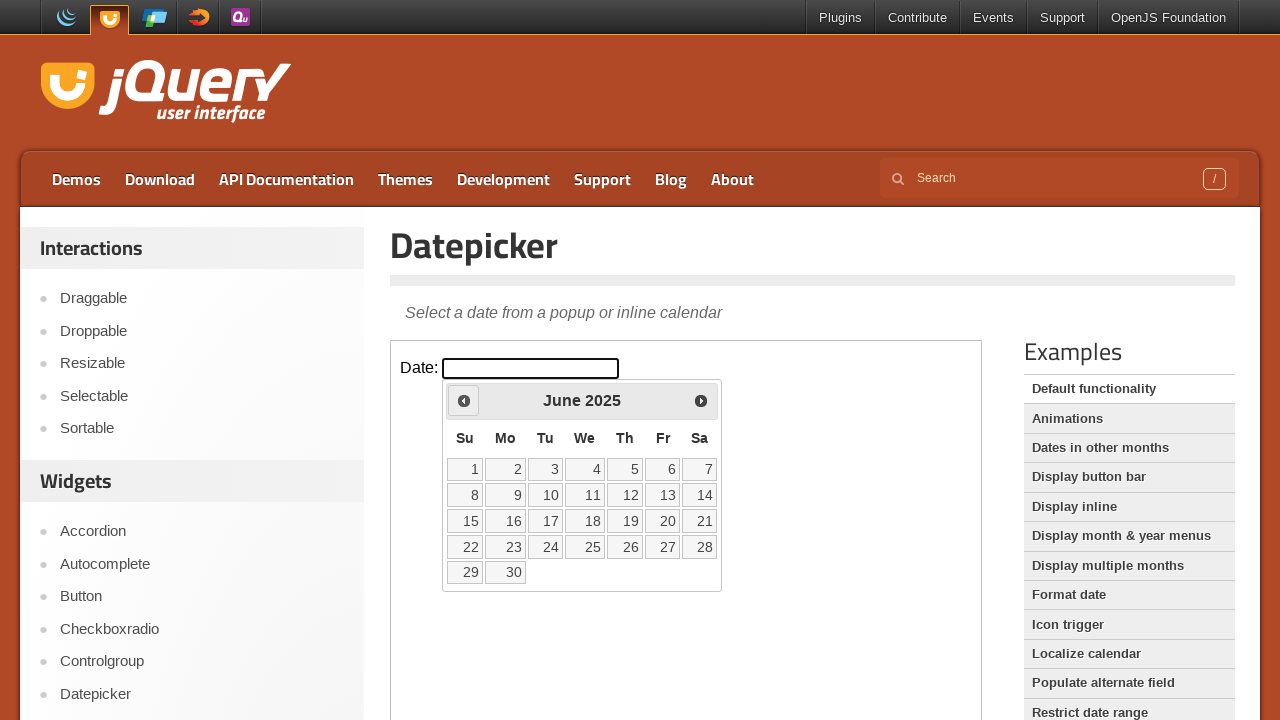

Clicked previous month button to navigate backwards at (464, 400) on iframe >> nth=0 >> internal:control=enter-frame >> span.ui-icon.ui-icon-circle-t
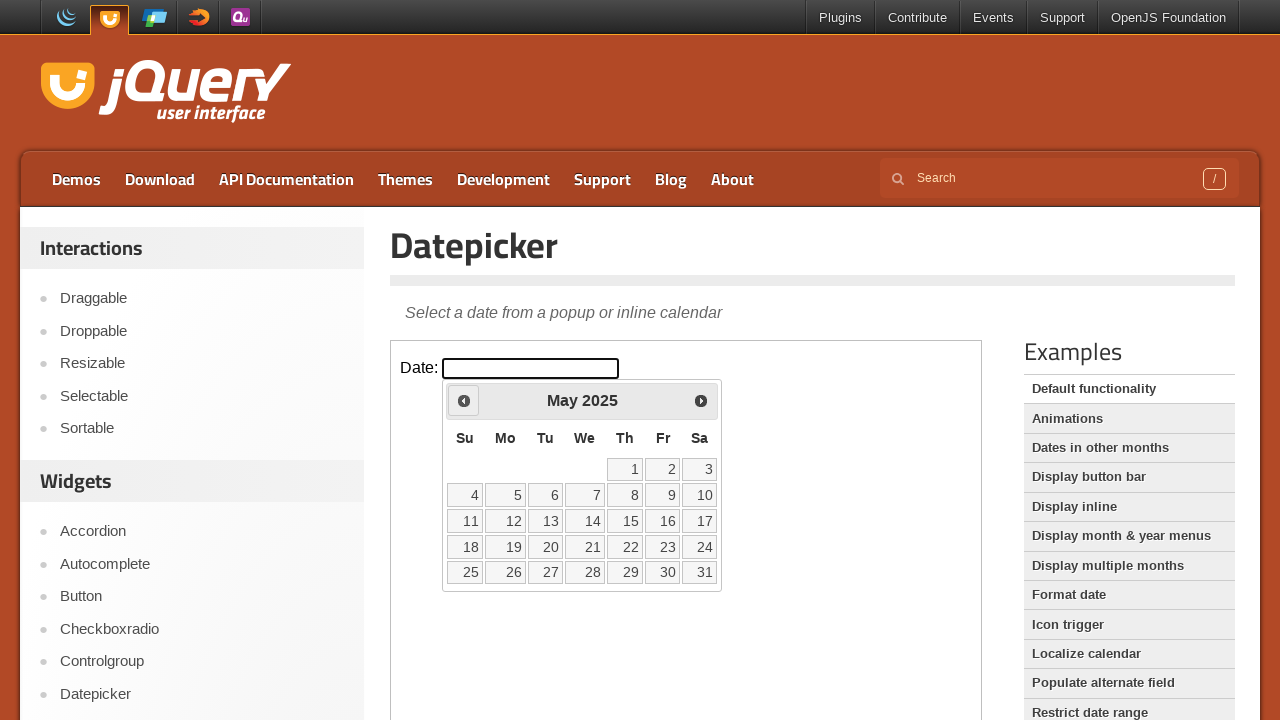

Checked current date: May 2025
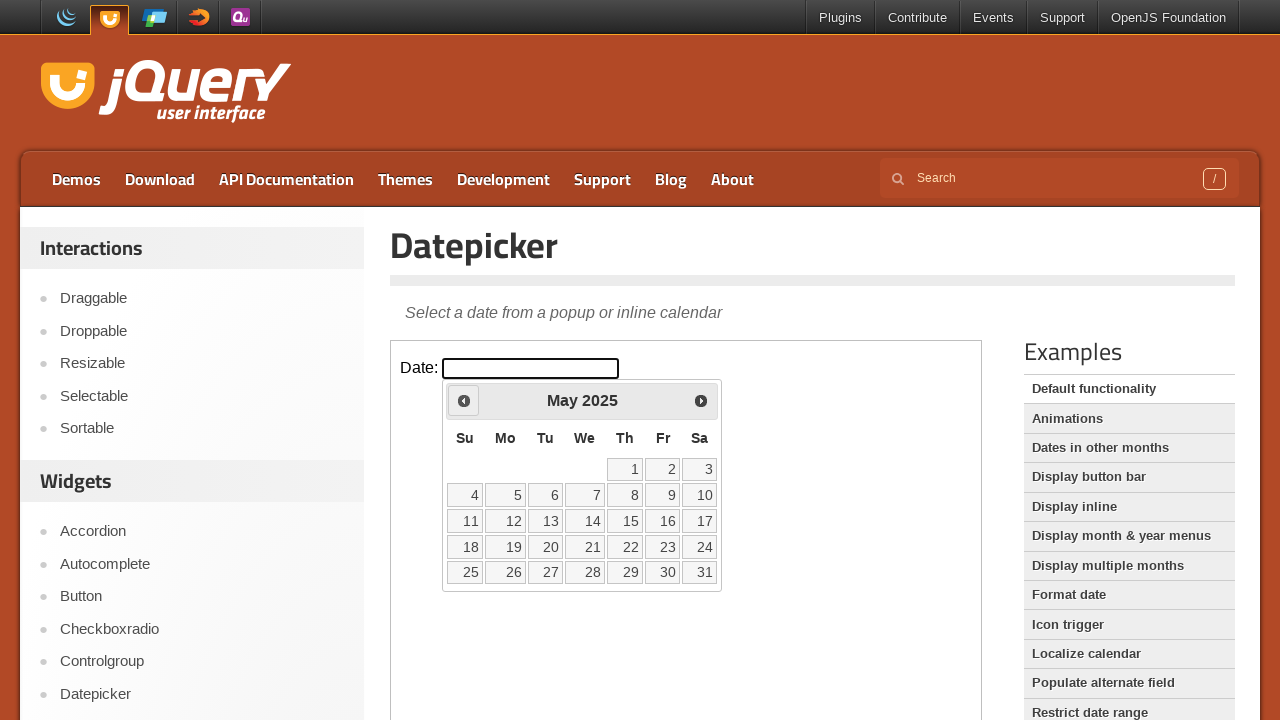

Clicked previous month button to navigate backwards at (464, 400) on iframe >> nth=0 >> internal:control=enter-frame >> span.ui-icon.ui-icon-circle-t
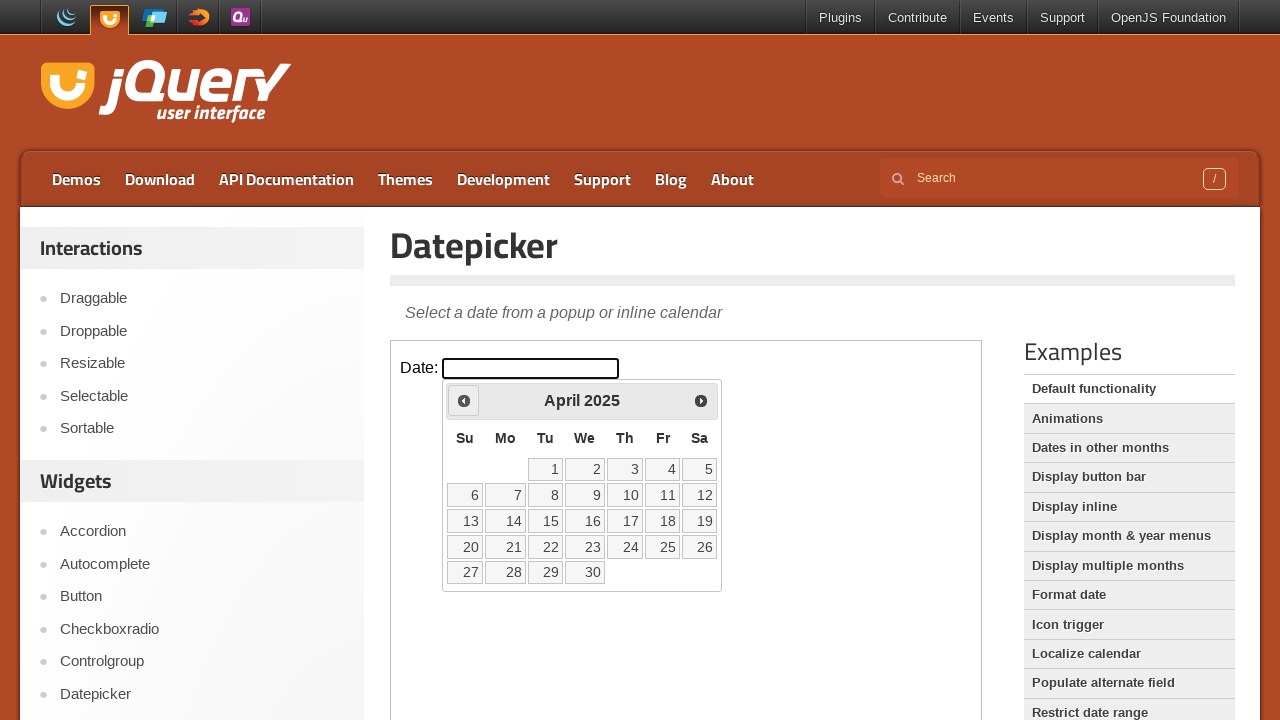

Checked current date: April 2025
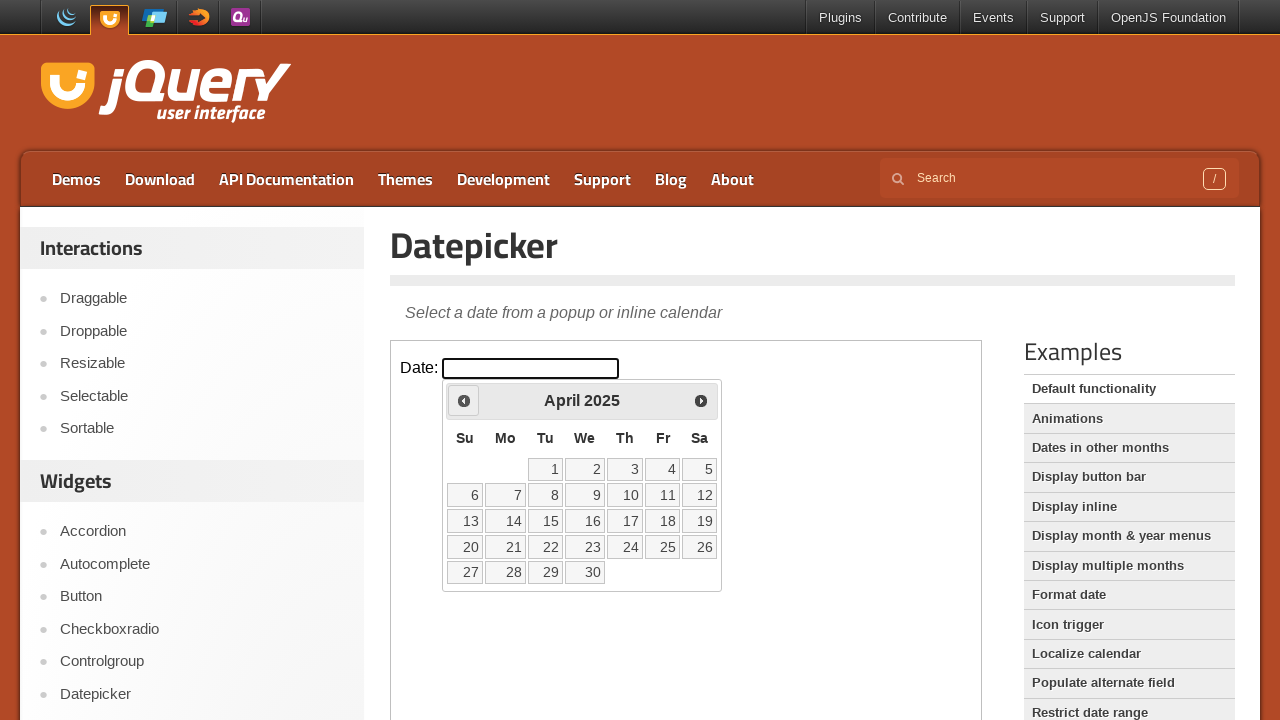

Clicked previous month button to navigate backwards at (464, 400) on iframe >> nth=0 >> internal:control=enter-frame >> span.ui-icon.ui-icon-circle-t
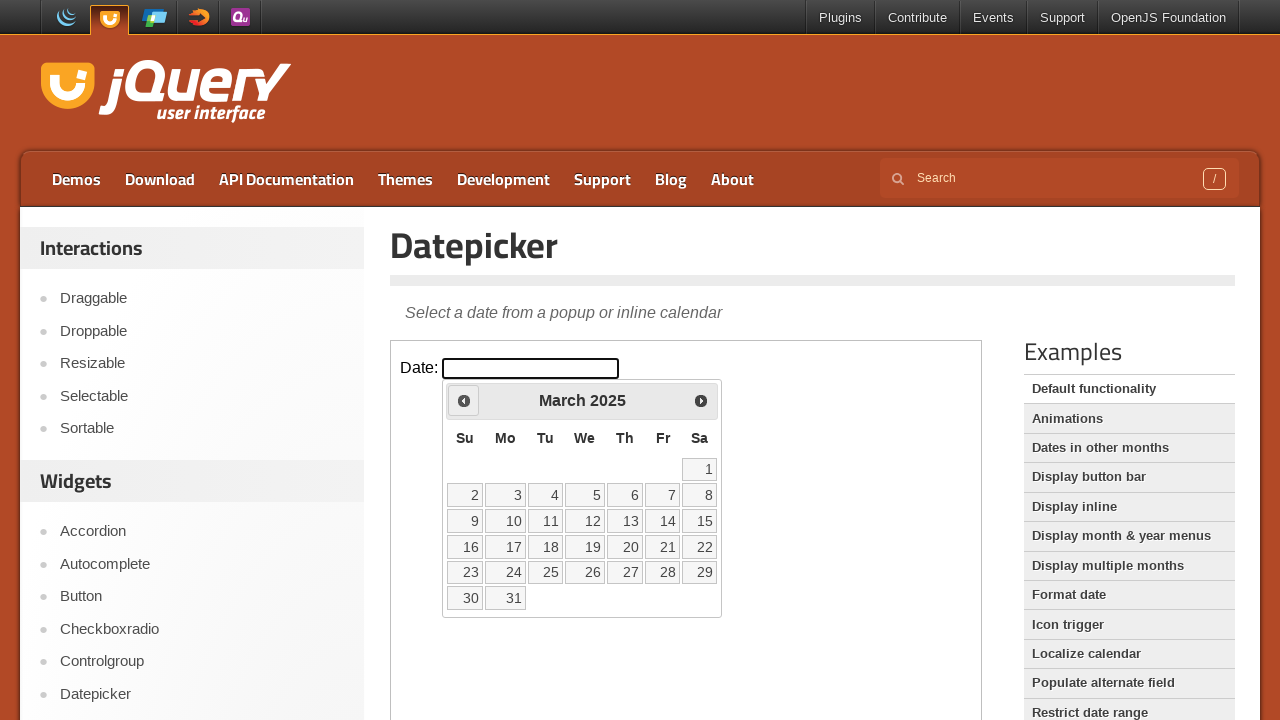

Checked current date: March 2025
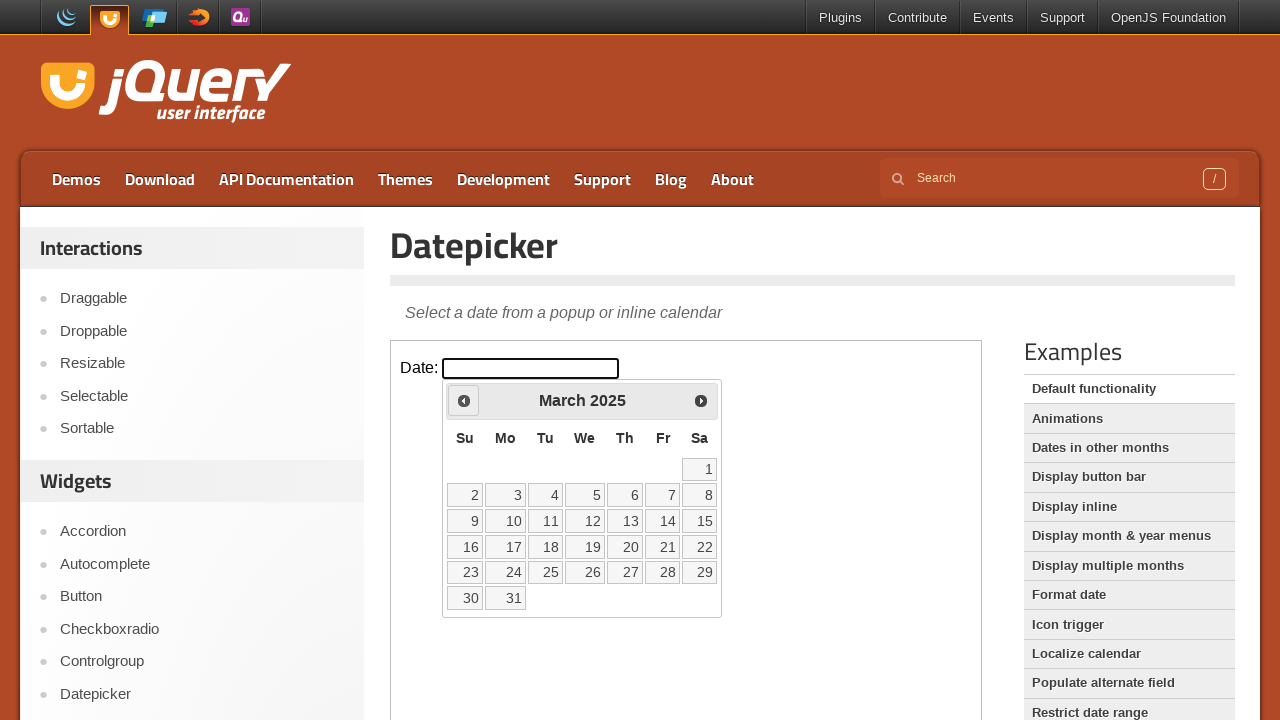

Clicked previous month button to navigate backwards at (464, 400) on iframe >> nth=0 >> internal:control=enter-frame >> span.ui-icon.ui-icon-circle-t
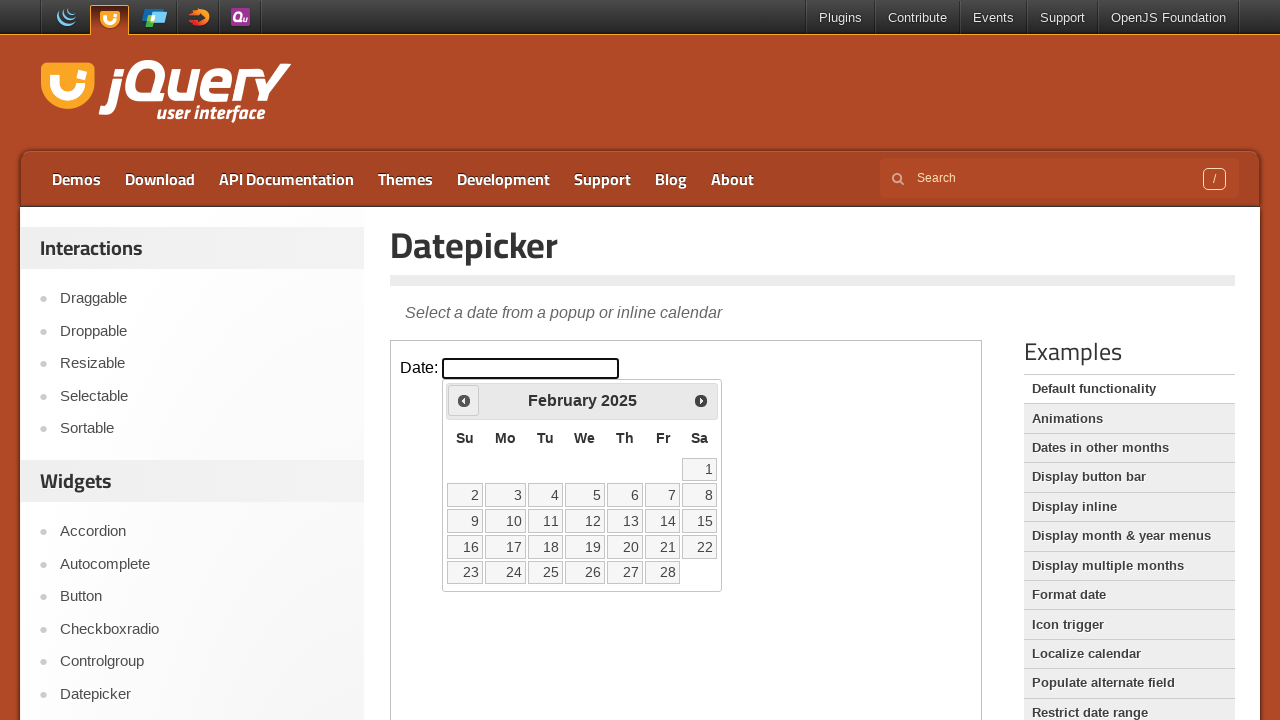

Checked current date: February 2025
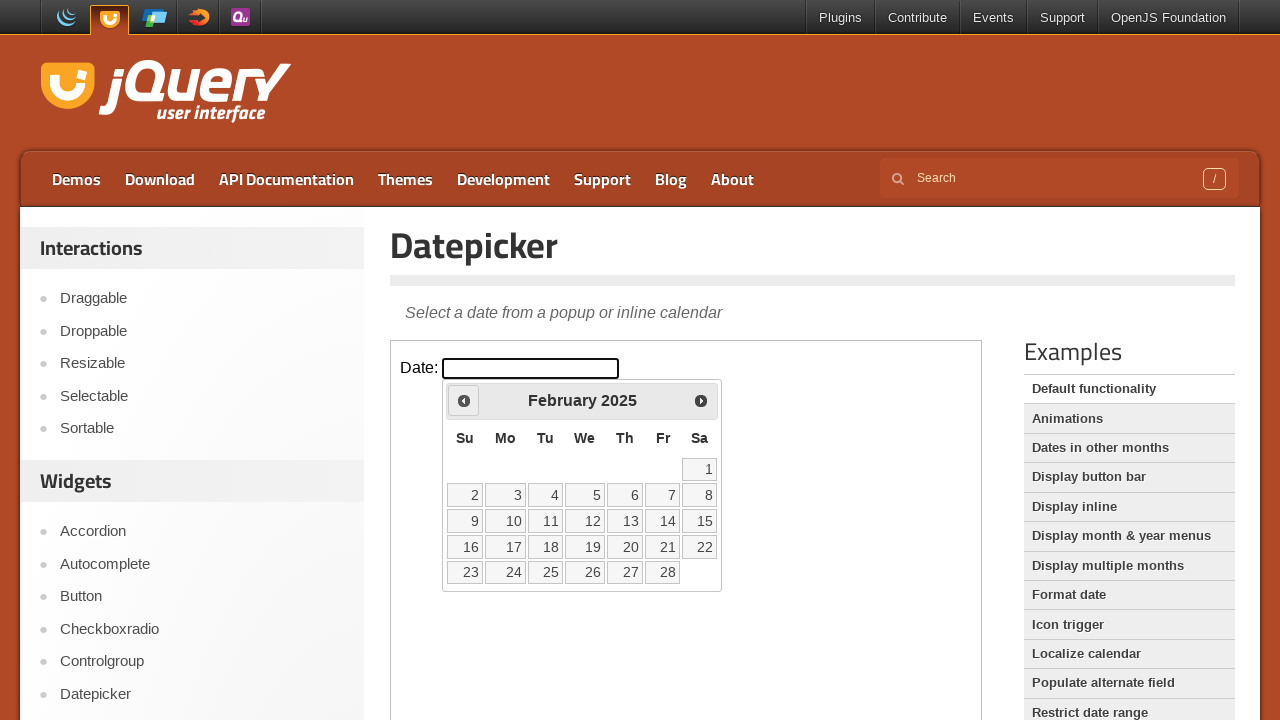

Clicked previous month button to navigate backwards at (464, 400) on iframe >> nth=0 >> internal:control=enter-frame >> span.ui-icon.ui-icon-circle-t
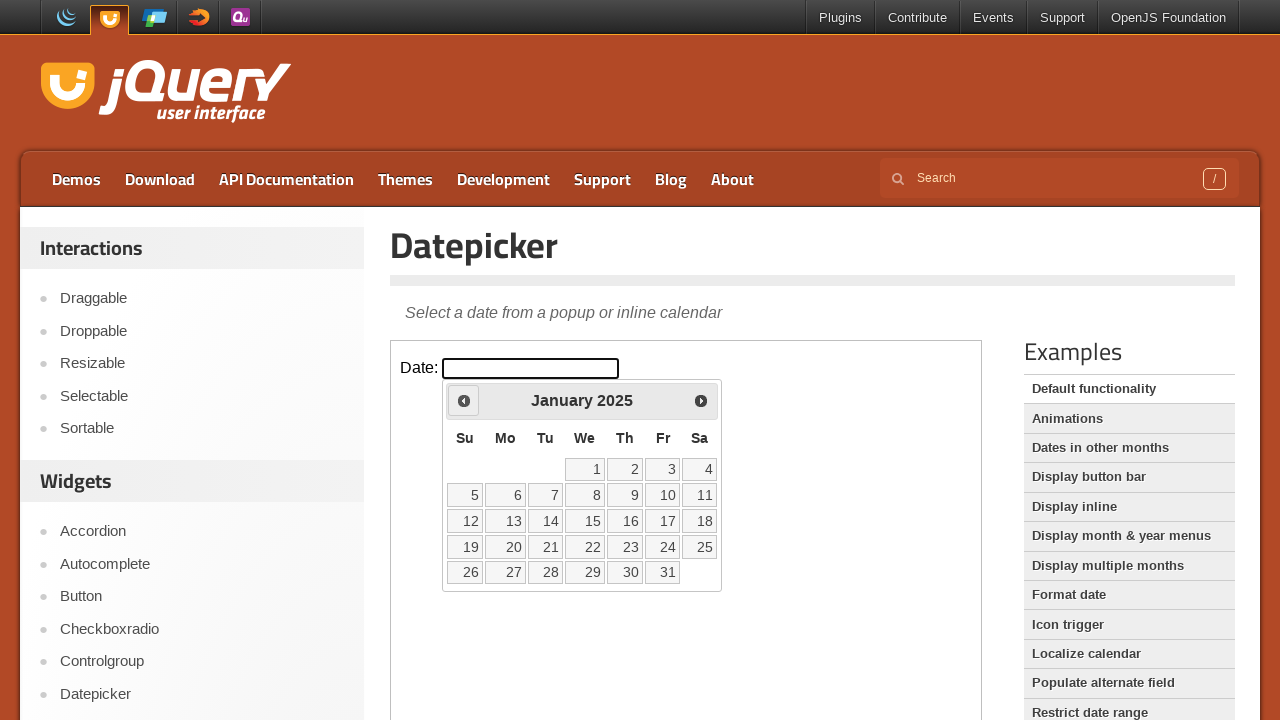

Checked current date: January 2025
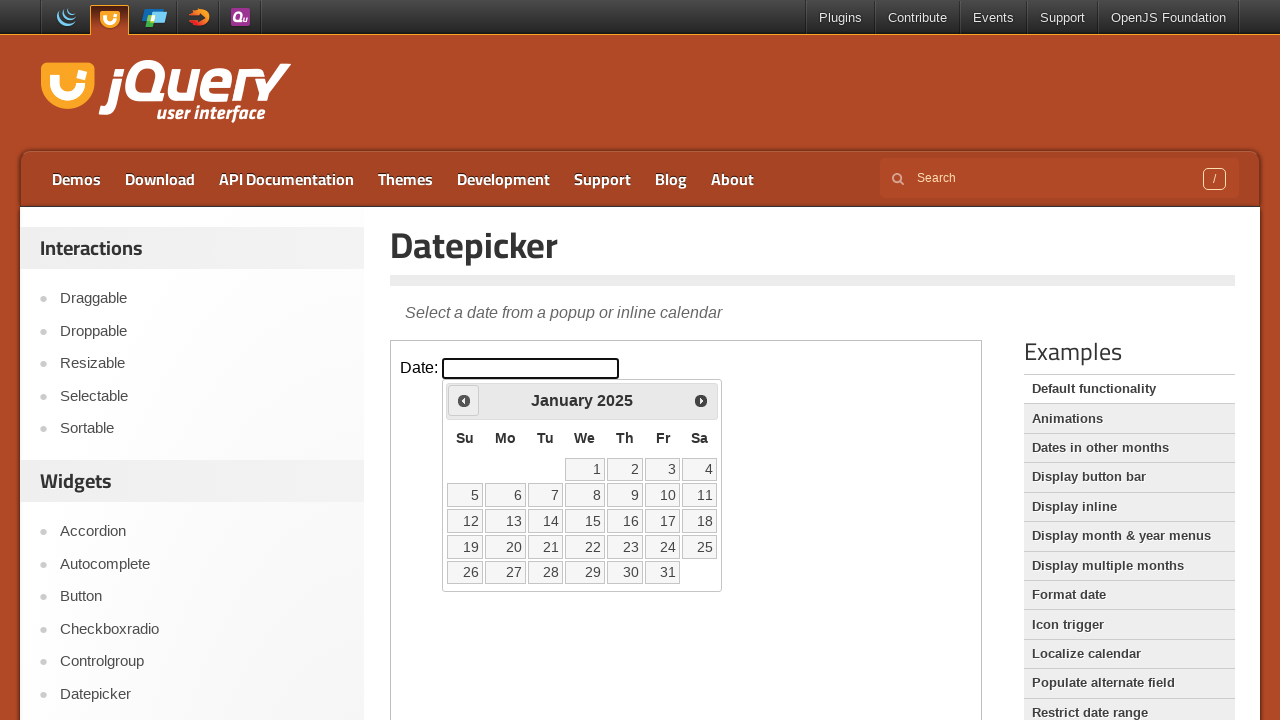

Clicked previous month button to navigate backwards at (464, 400) on iframe >> nth=0 >> internal:control=enter-frame >> span.ui-icon.ui-icon-circle-t
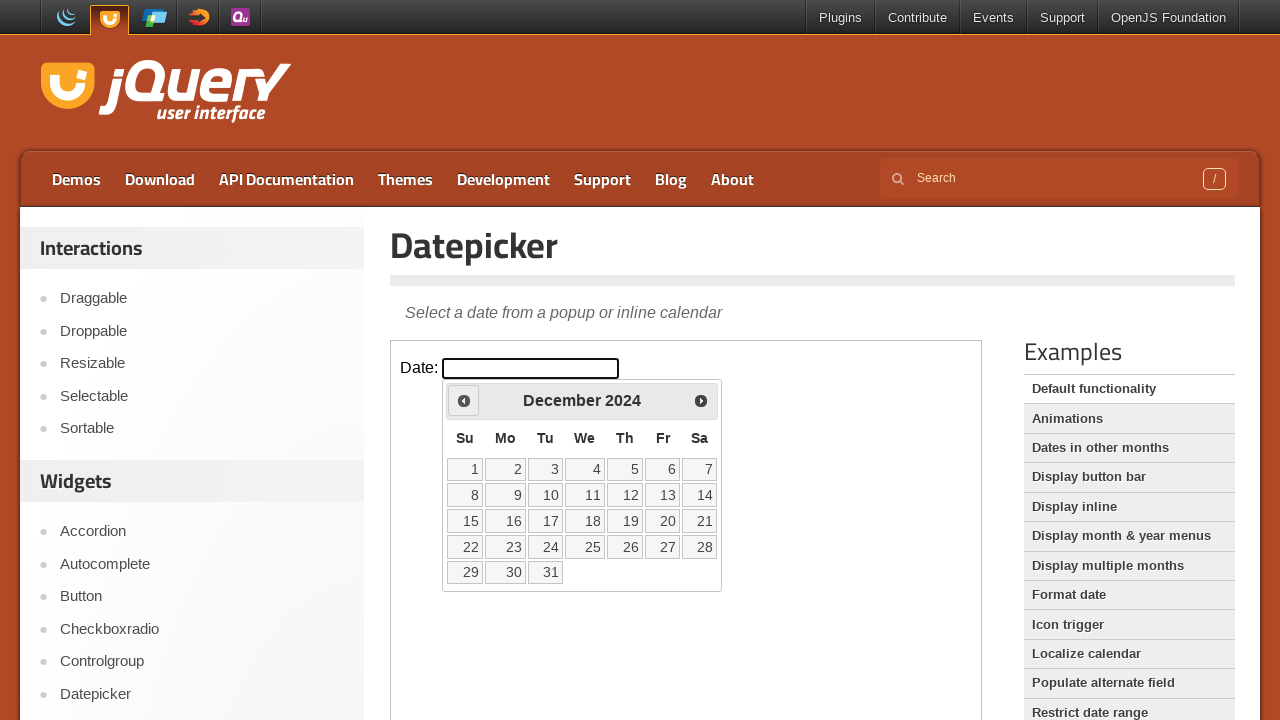

Checked current date: December 2024
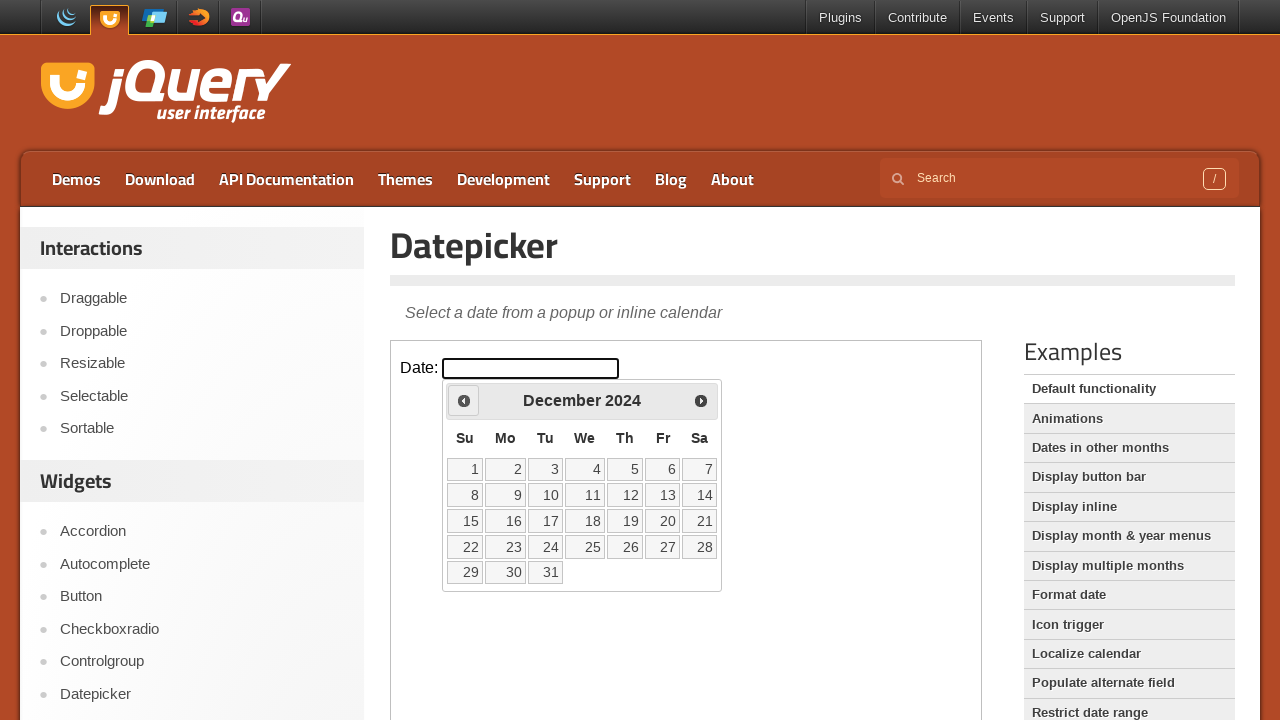

Clicked previous month button to navigate backwards at (464, 400) on iframe >> nth=0 >> internal:control=enter-frame >> span.ui-icon.ui-icon-circle-t
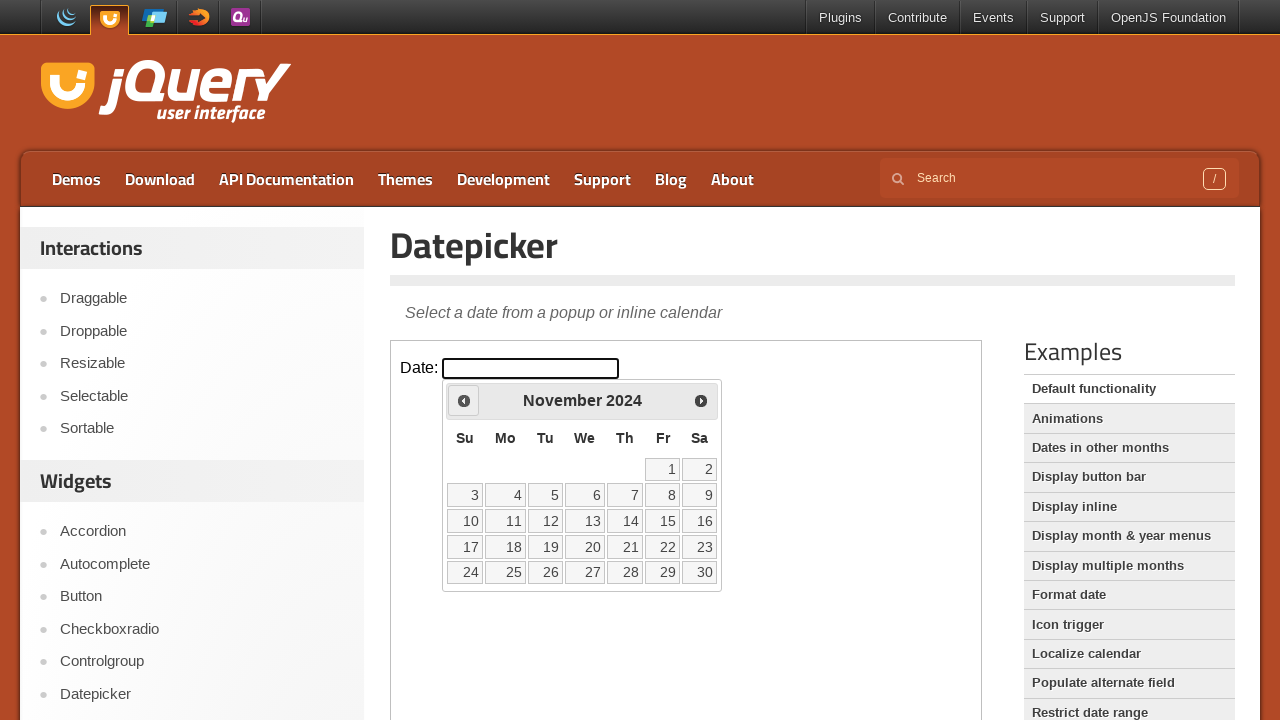

Checked current date: November 2024
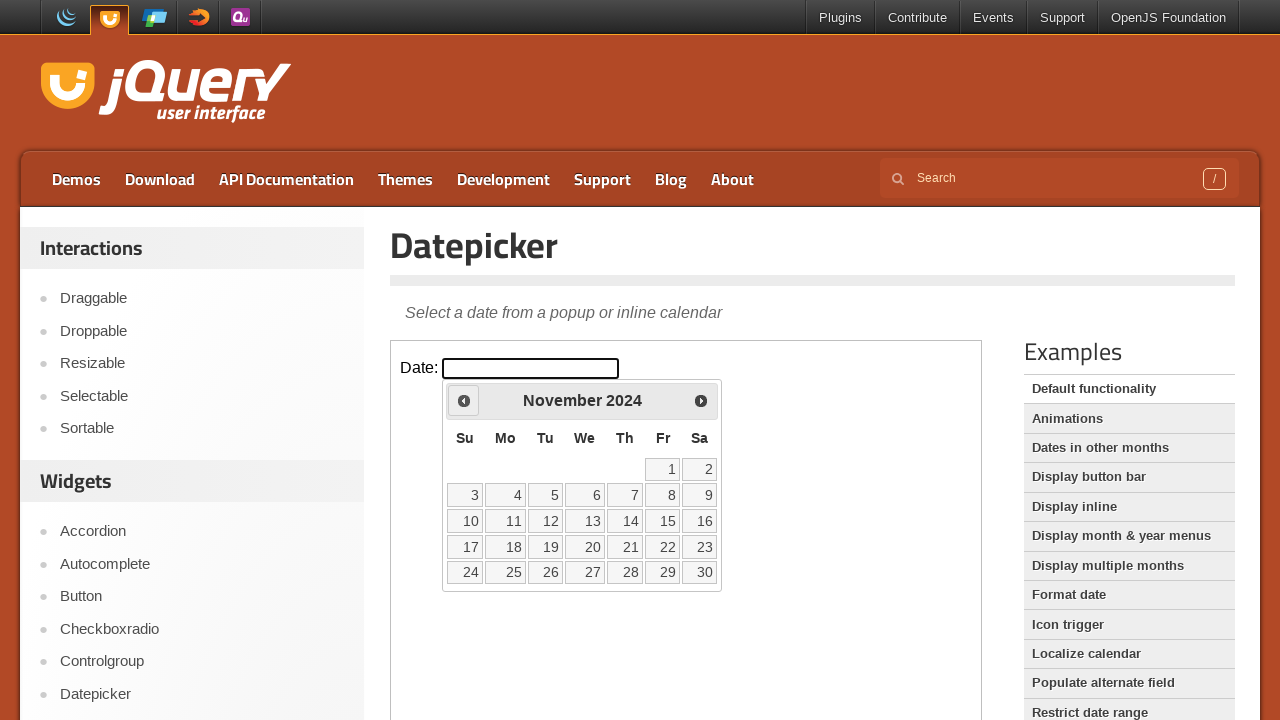

Clicked previous month button to navigate backwards at (464, 400) on iframe >> nth=0 >> internal:control=enter-frame >> span.ui-icon.ui-icon-circle-t
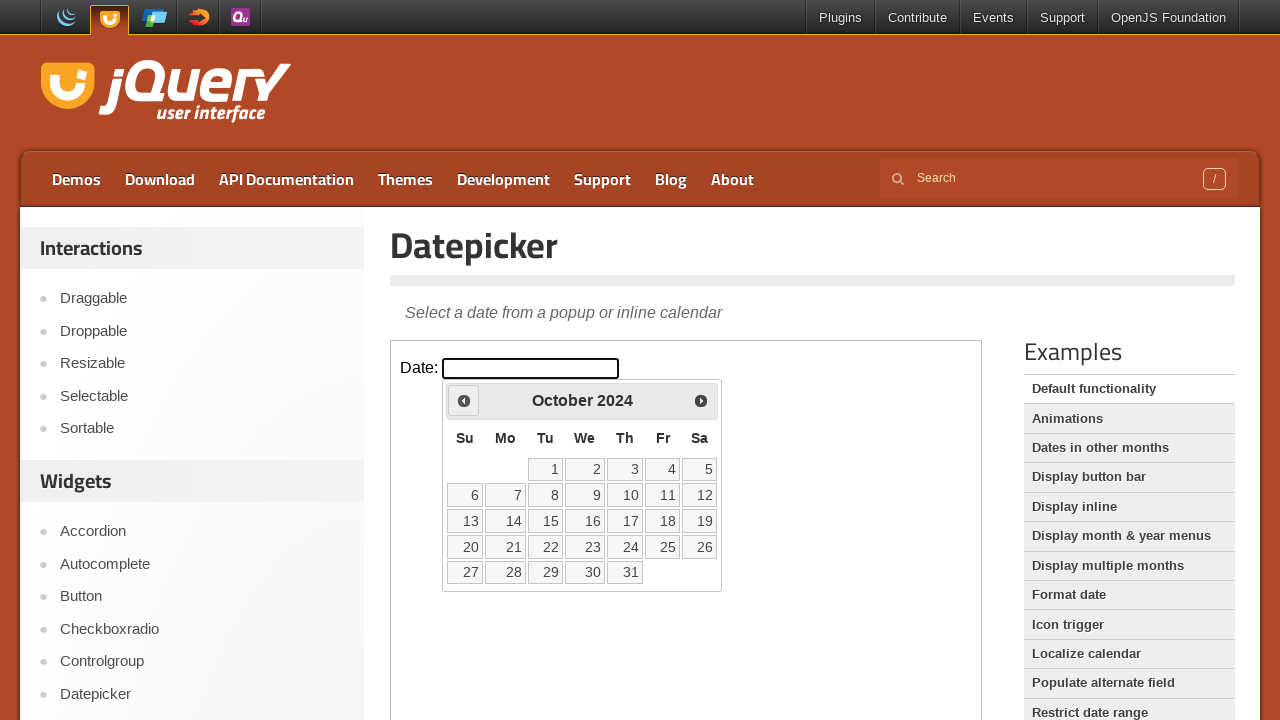

Checked current date: October 2024
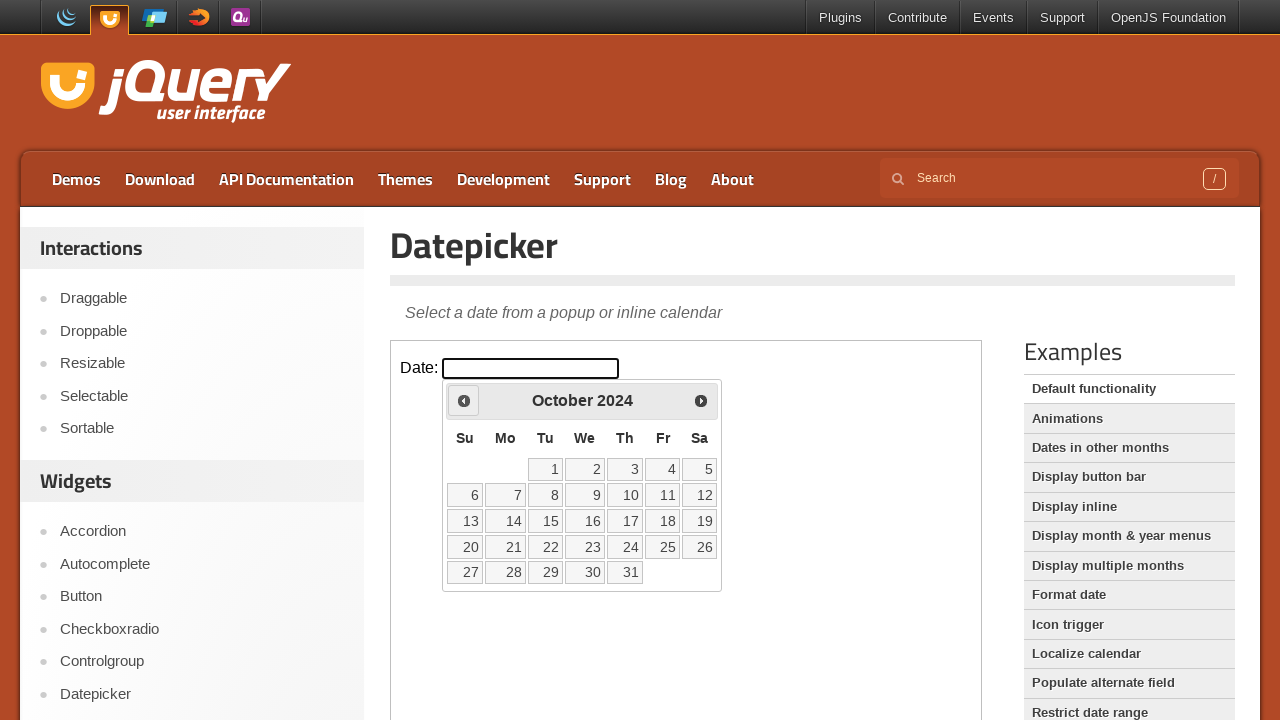

Clicked previous month button to navigate backwards at (464, 400) on iframe >> nth=0 >> internal:control=enter-frame >> span.ui-icon.ui-icon-circle-t
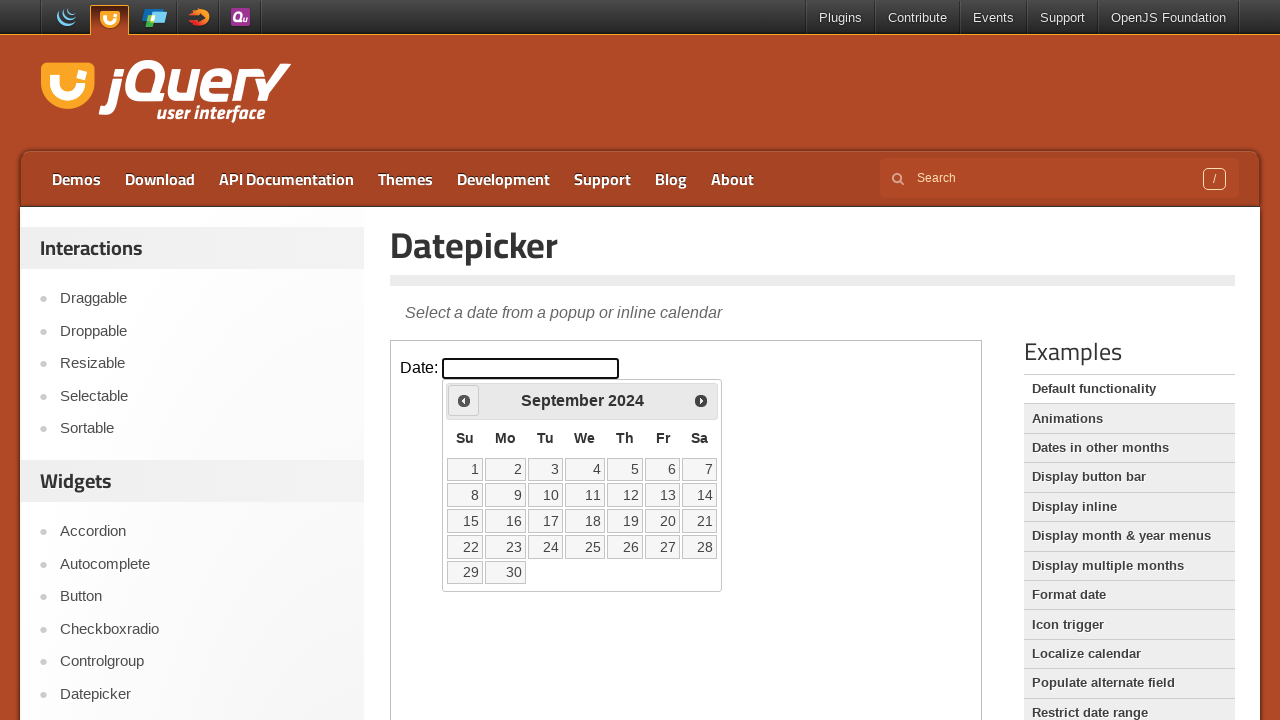

Checked current date: September 2024
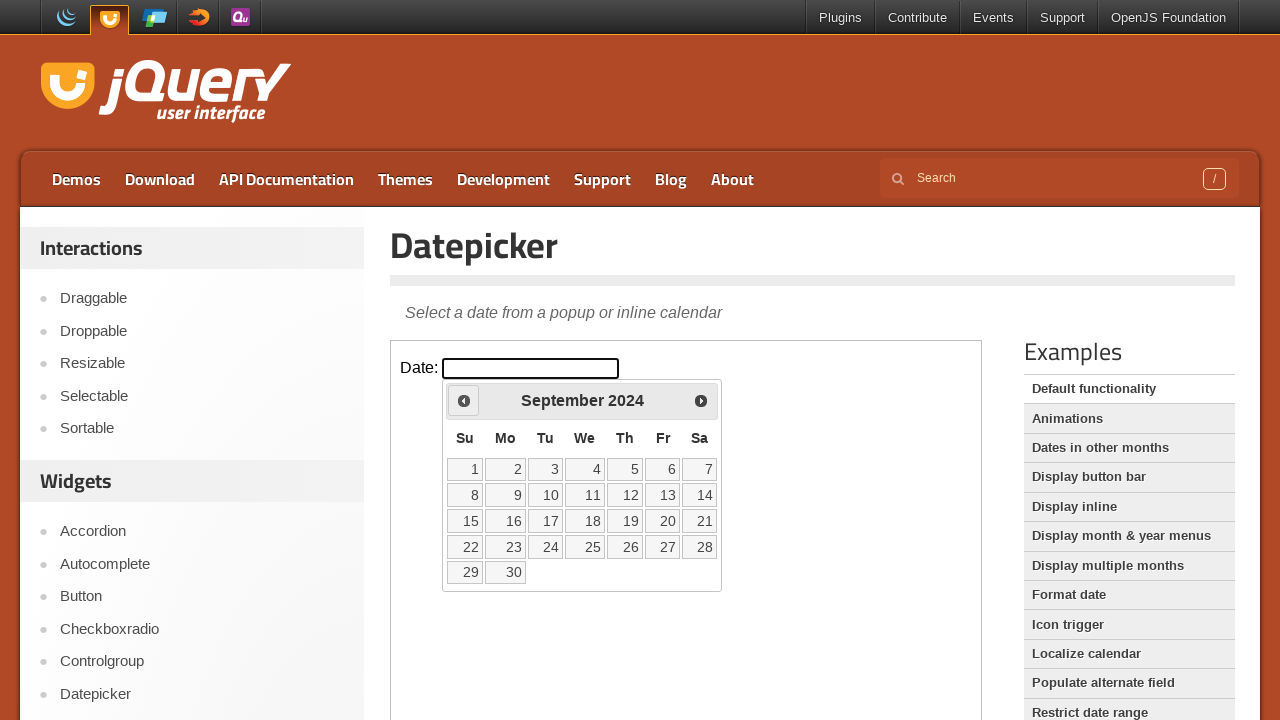

Clicked previous month button to navigate backwards at (464, 400) on iframe >> nth=0 >> internal:control=enter-frame >> span.ui-icon.ui-icon-circle-t
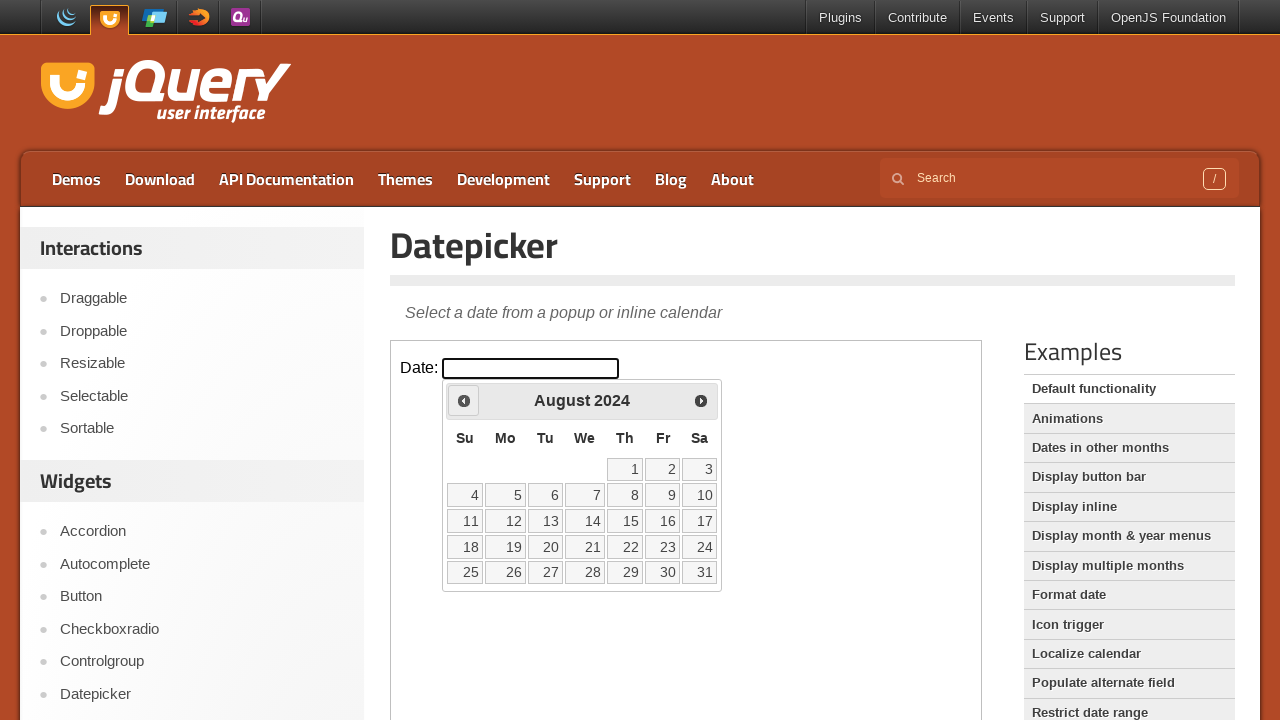

Checked current date: August 2024
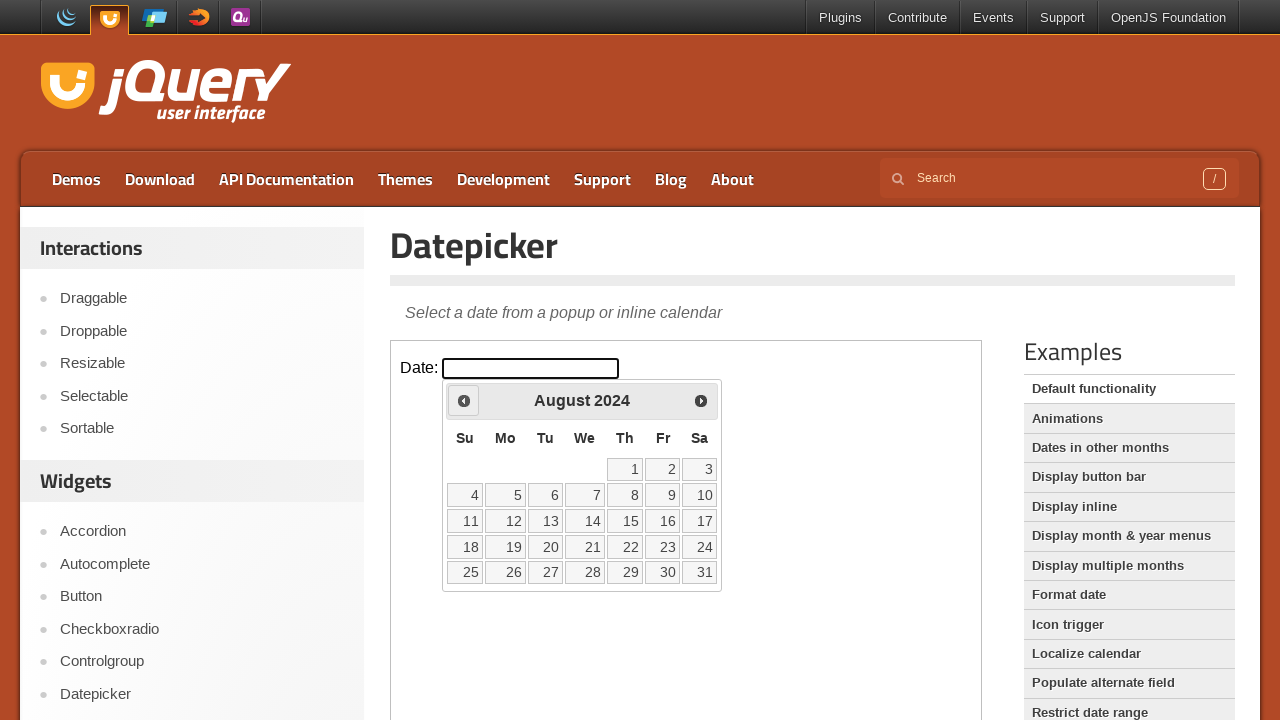

Clicked previous month button to navigate backwards at (464, 400) on iframe >> nth=0 >> internal:control=enter-frame >> span.ui-icon.ui-icon-circle-t
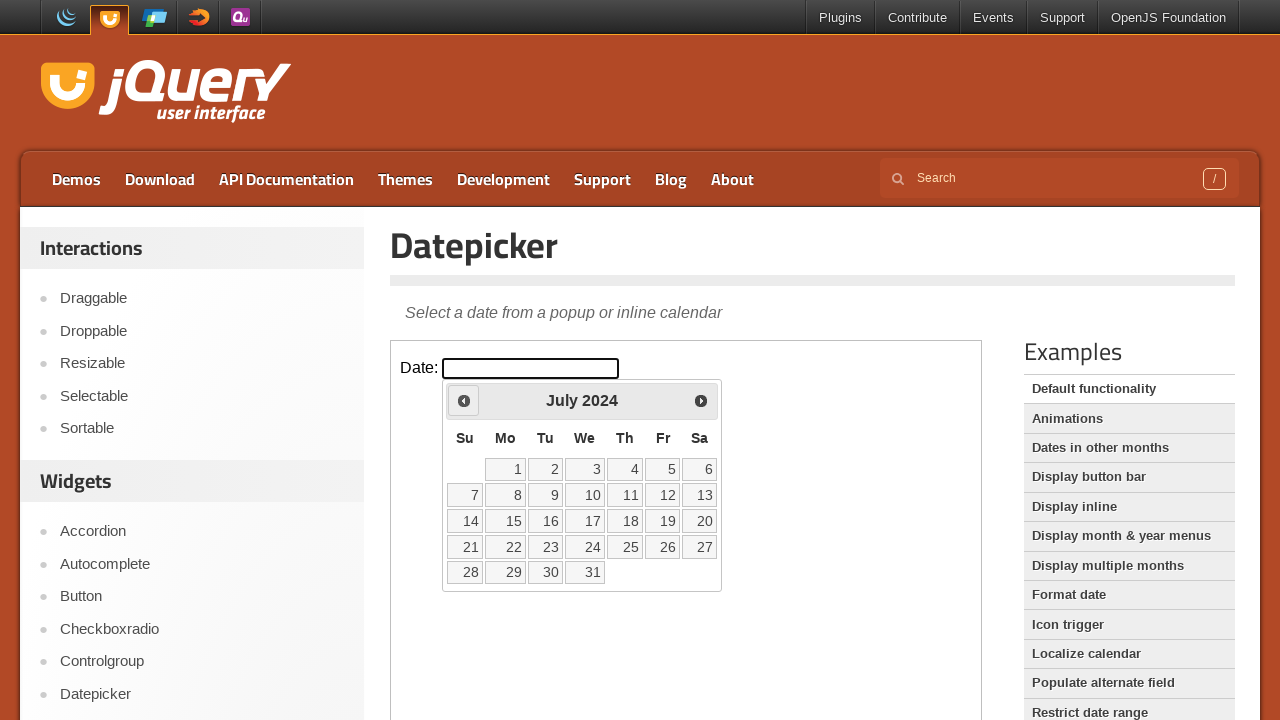

Checked current date: July 2024
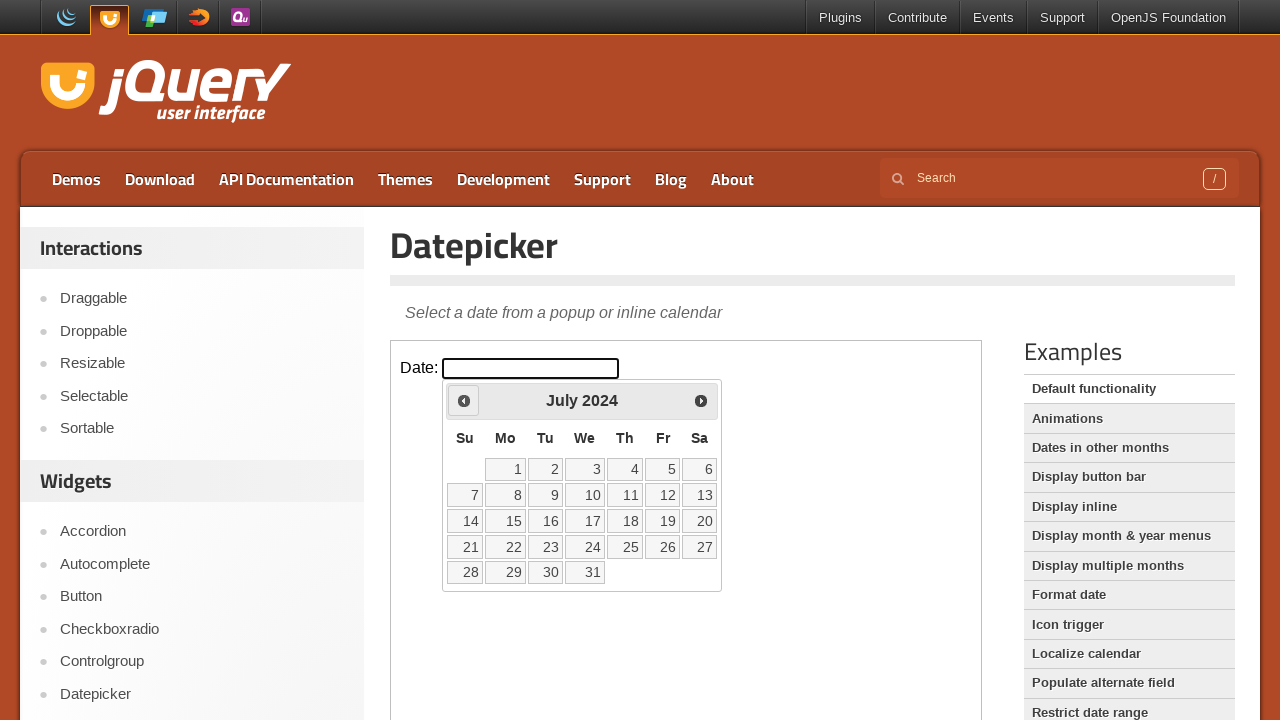

Clicked previous month button to navigate backwards at (464, 400) on iframe >> nth=0 >> internal:control=enter-frame >> span.ui-icon.ui-icon-circle-t
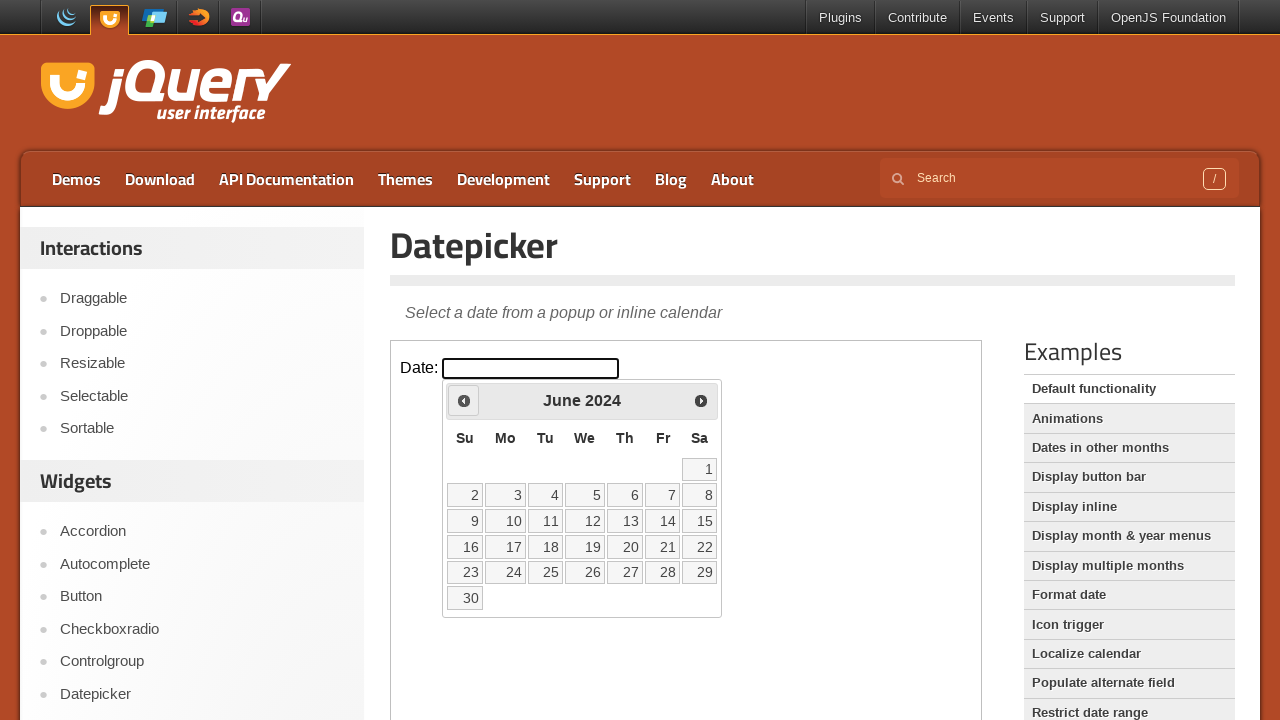

Checked current date: June 2024
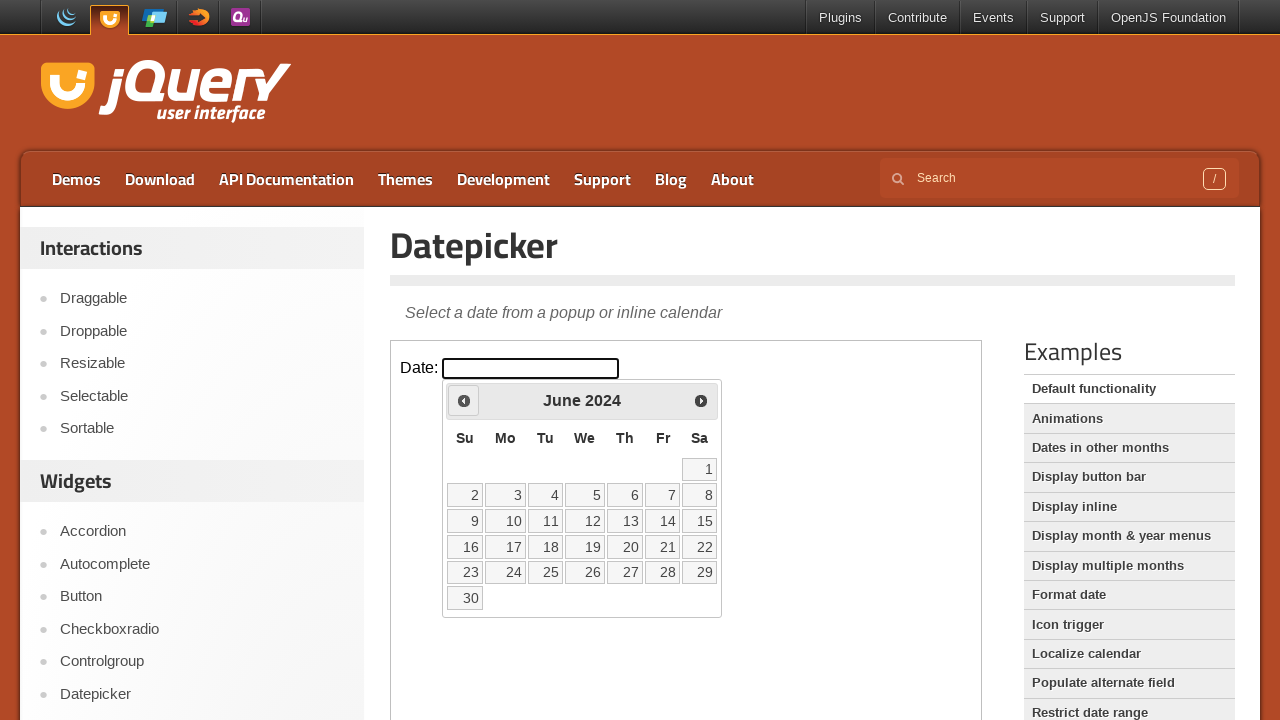

Clicked previous month button to navigate backwards at (464, 400) on iframe >> nth=0 >> internal:control=enter-frame >> span.ui-icon.ui-icon-circle-t
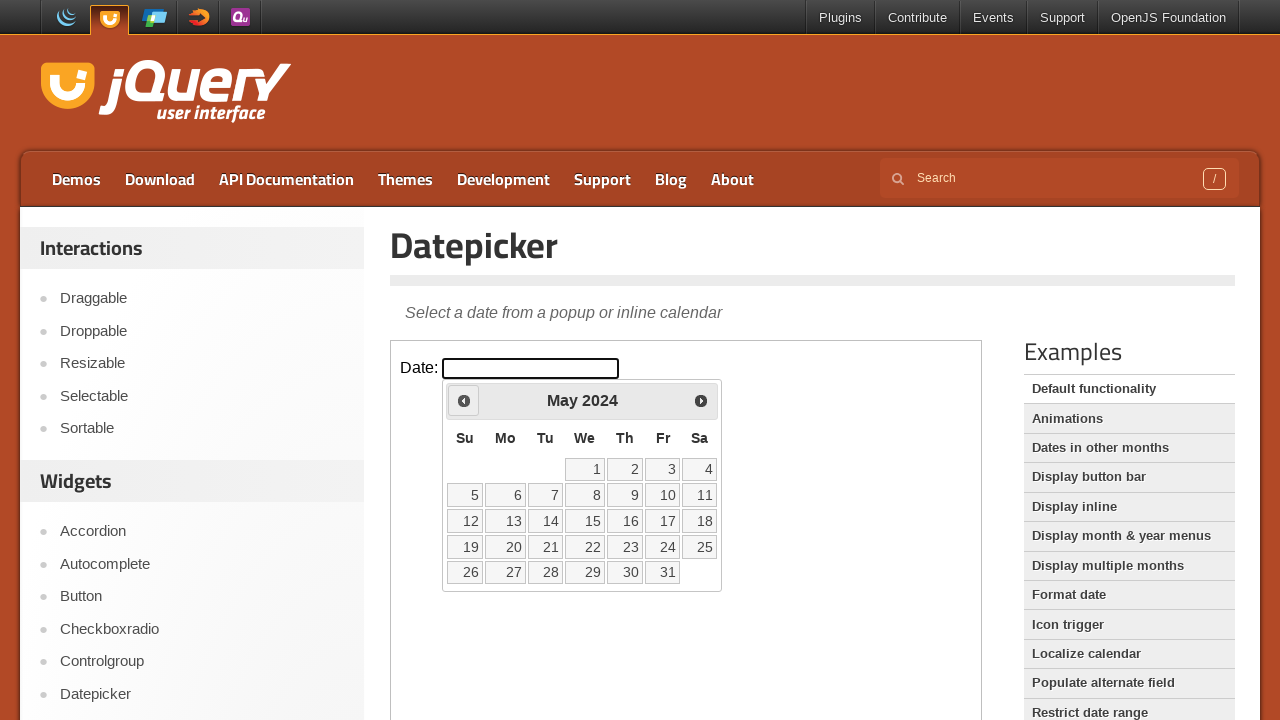

Checked current date: May 2024
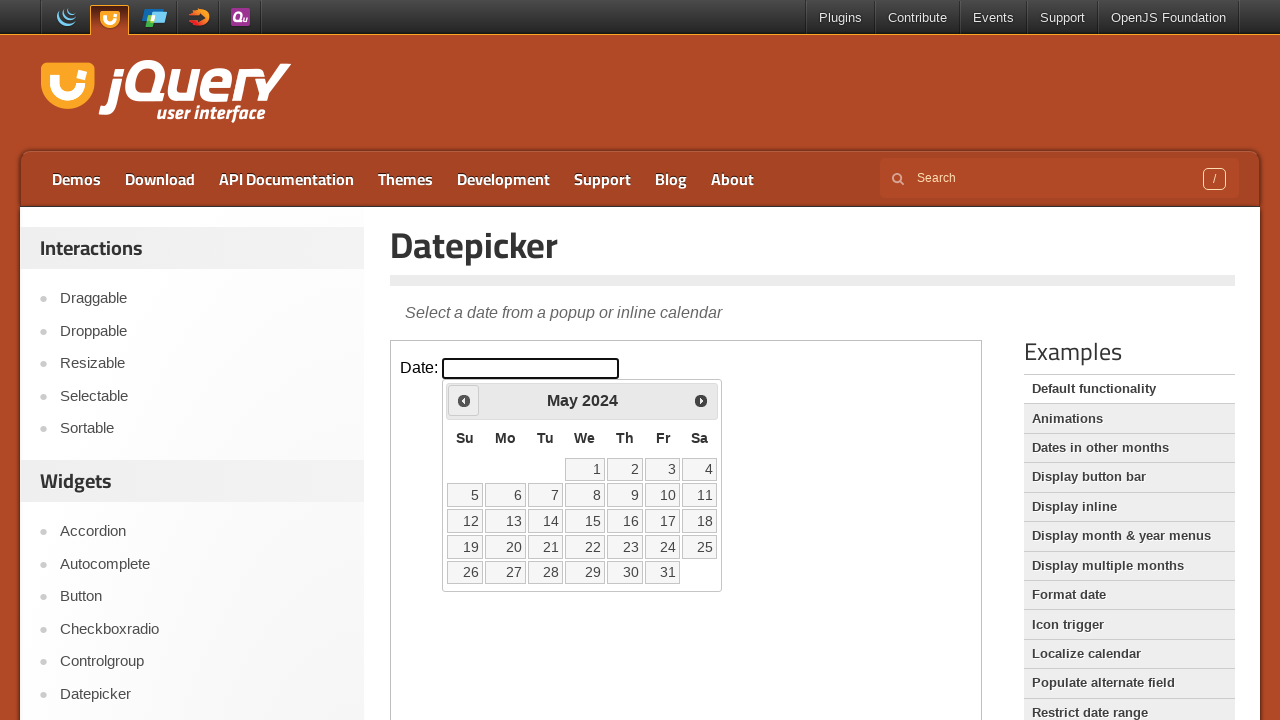

Clicked previous month button to navigate backwards at (464, 400) on iframe >> nth=0 >> internal:control=enter-frame >> span.ui-icon.ui-icon-circle-t
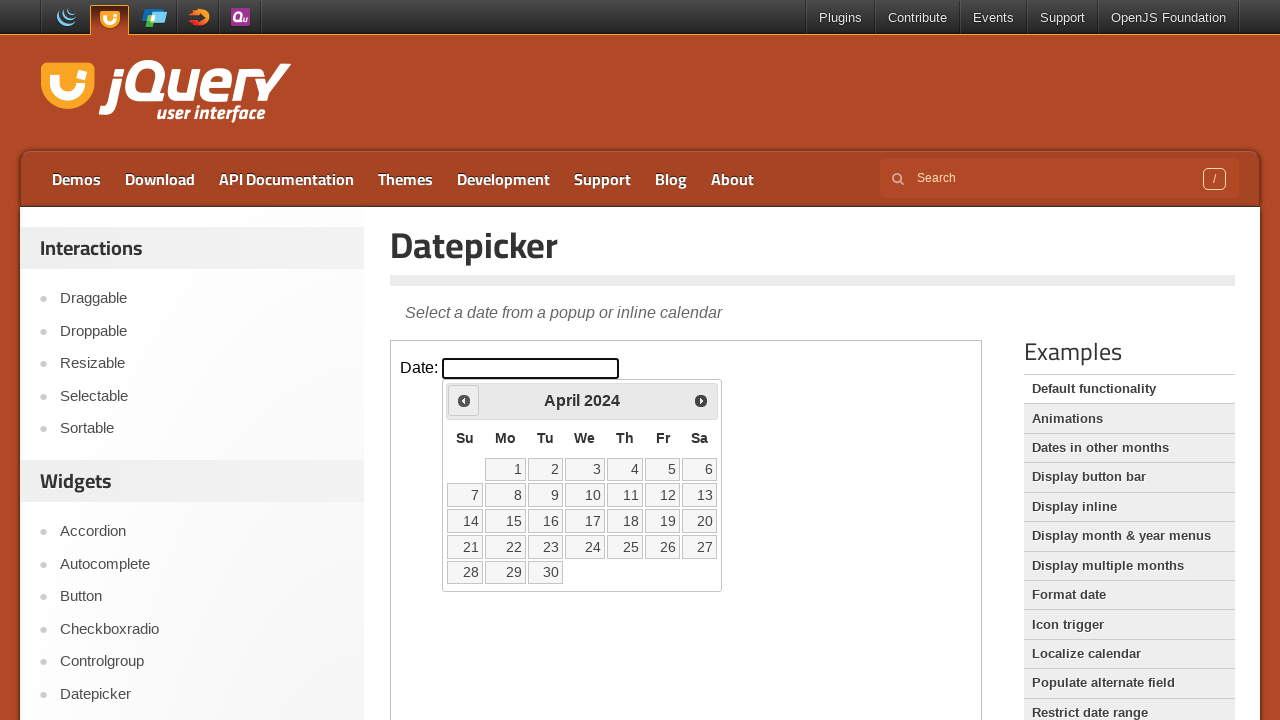

Checked current date: April 2024
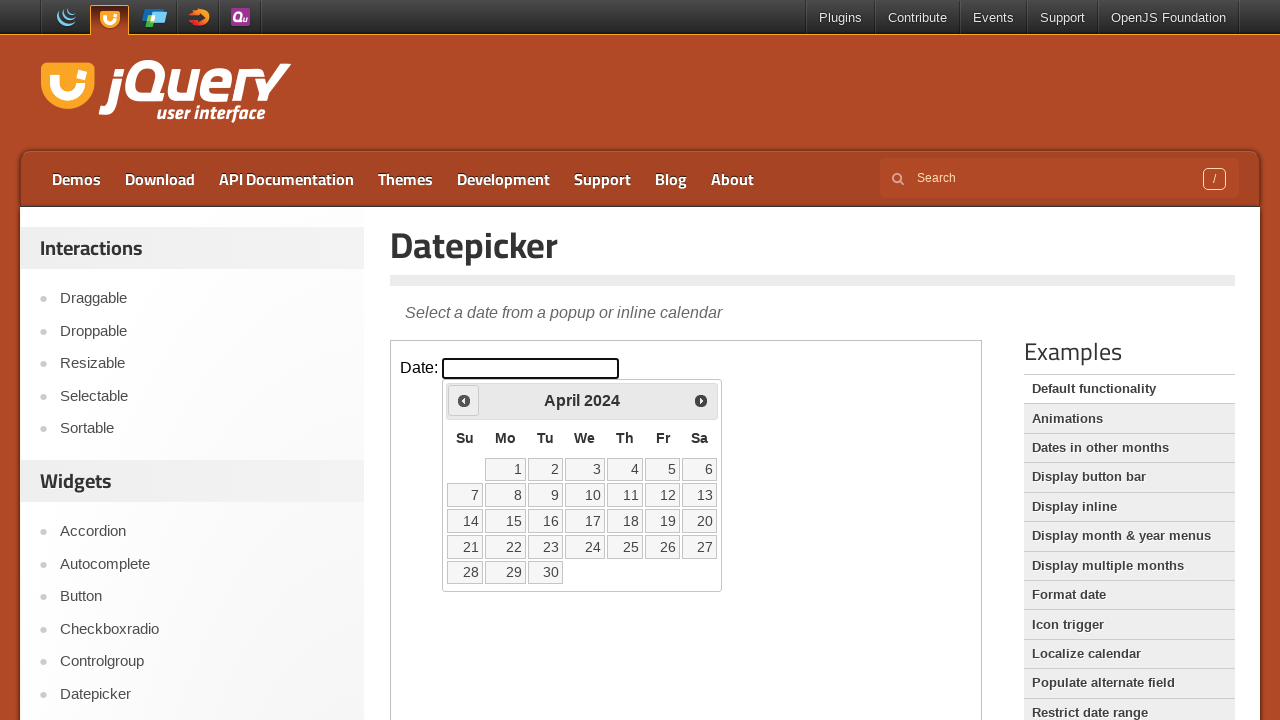

Clicked previous month button to navigate backwards at (464, 400) on iframe >> nth=0 >> internal:control=enter-frame >> span.ui-icon.ui-icon-circle-t
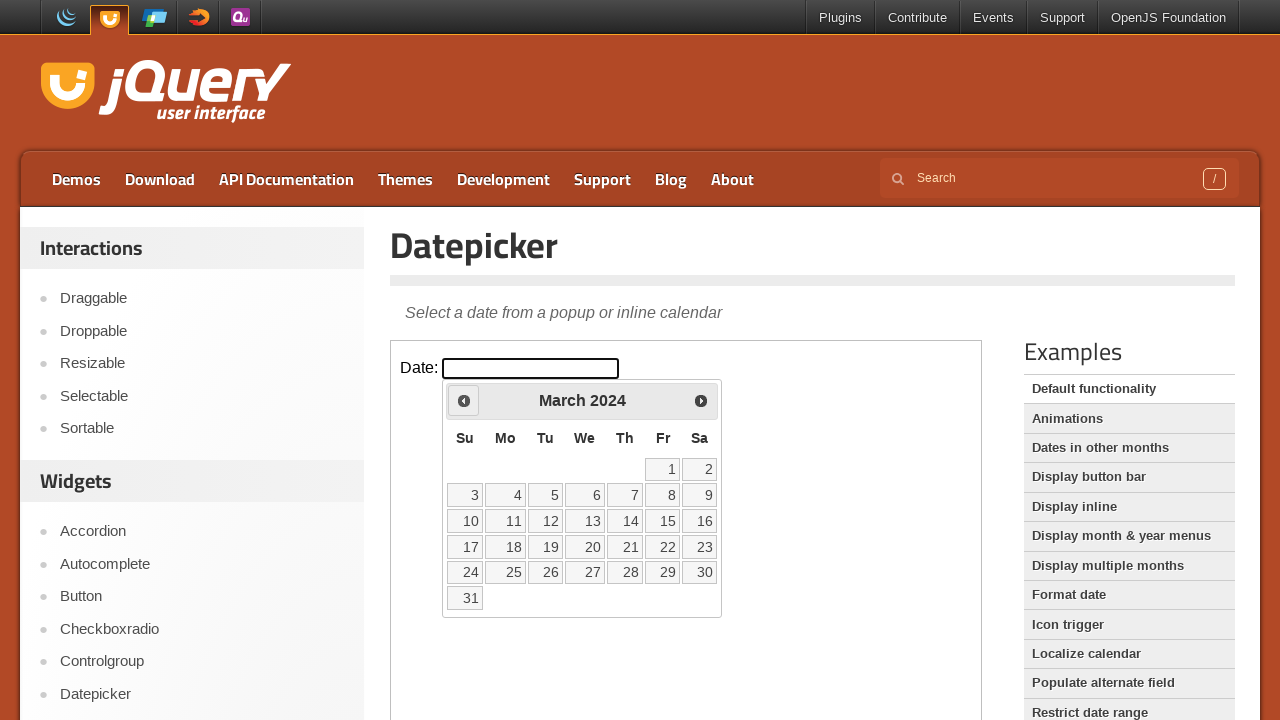

Checked current date: March 2024
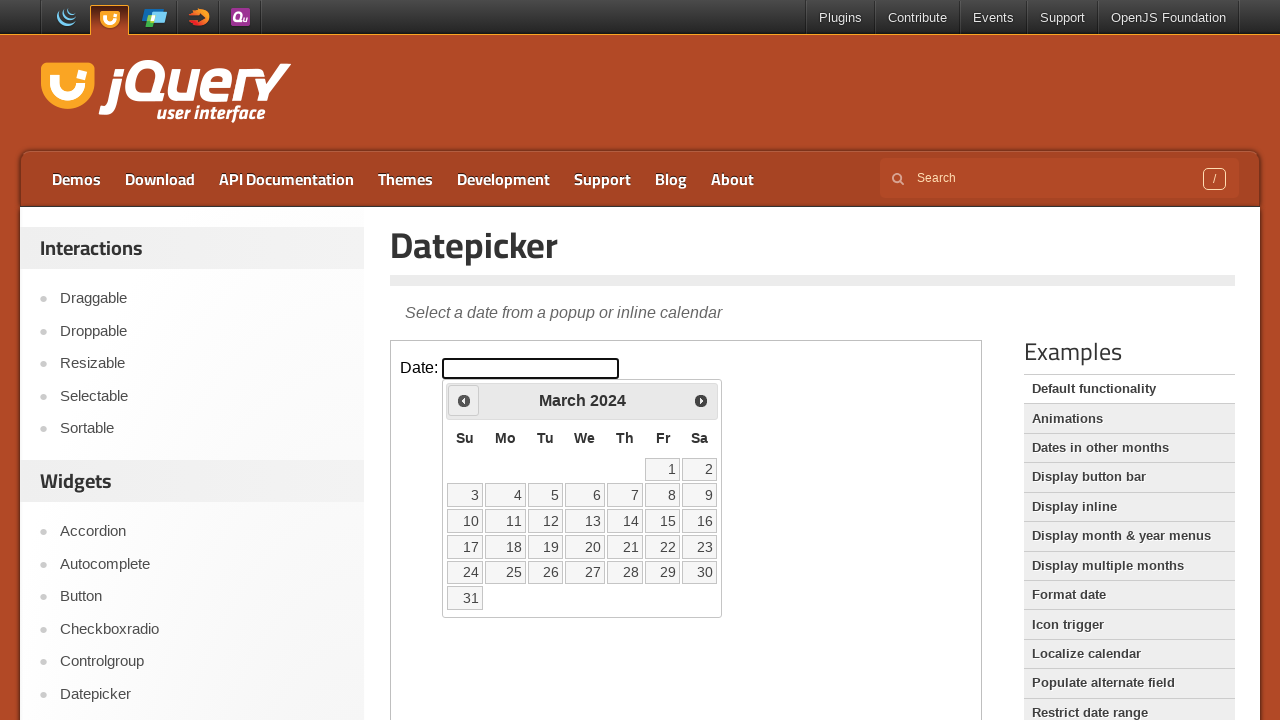

Clicked previous month button to navigate backwards at (464, 400) on iframe >> nth=0 >> internal:control=enter-frame >> span.ui-icon.ui-icon-circle-t
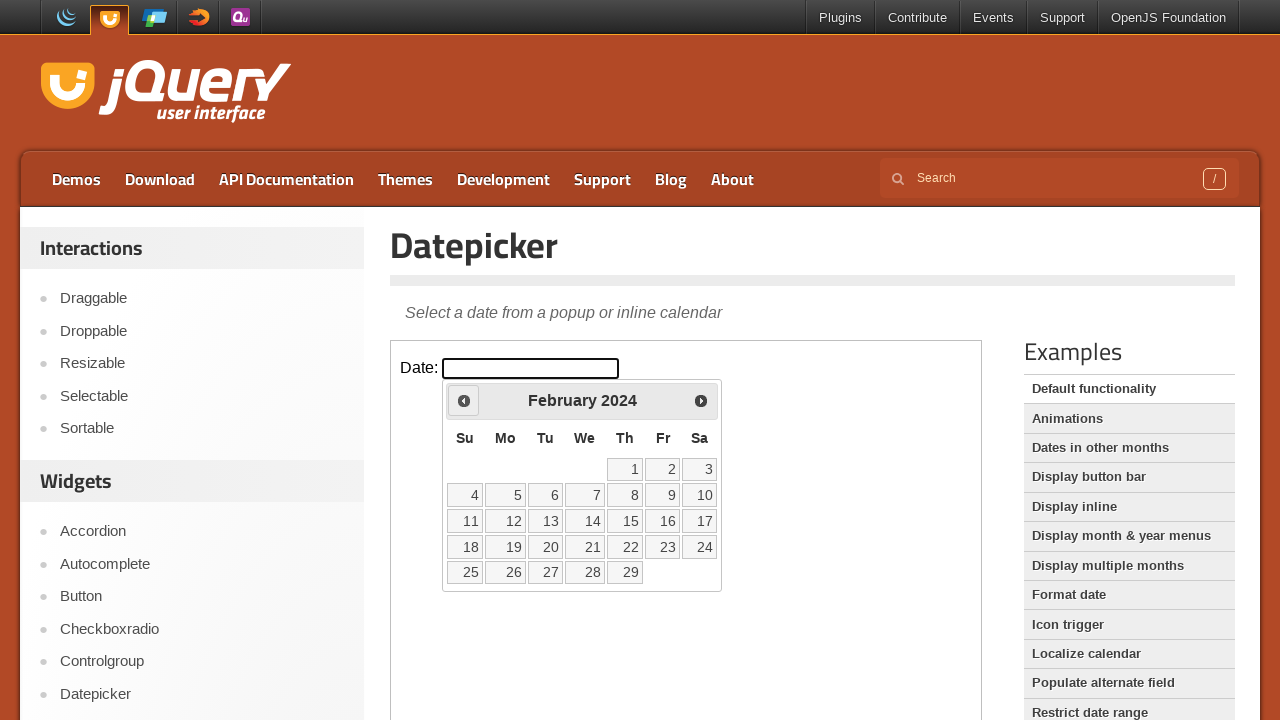

Checked current date: February 2024
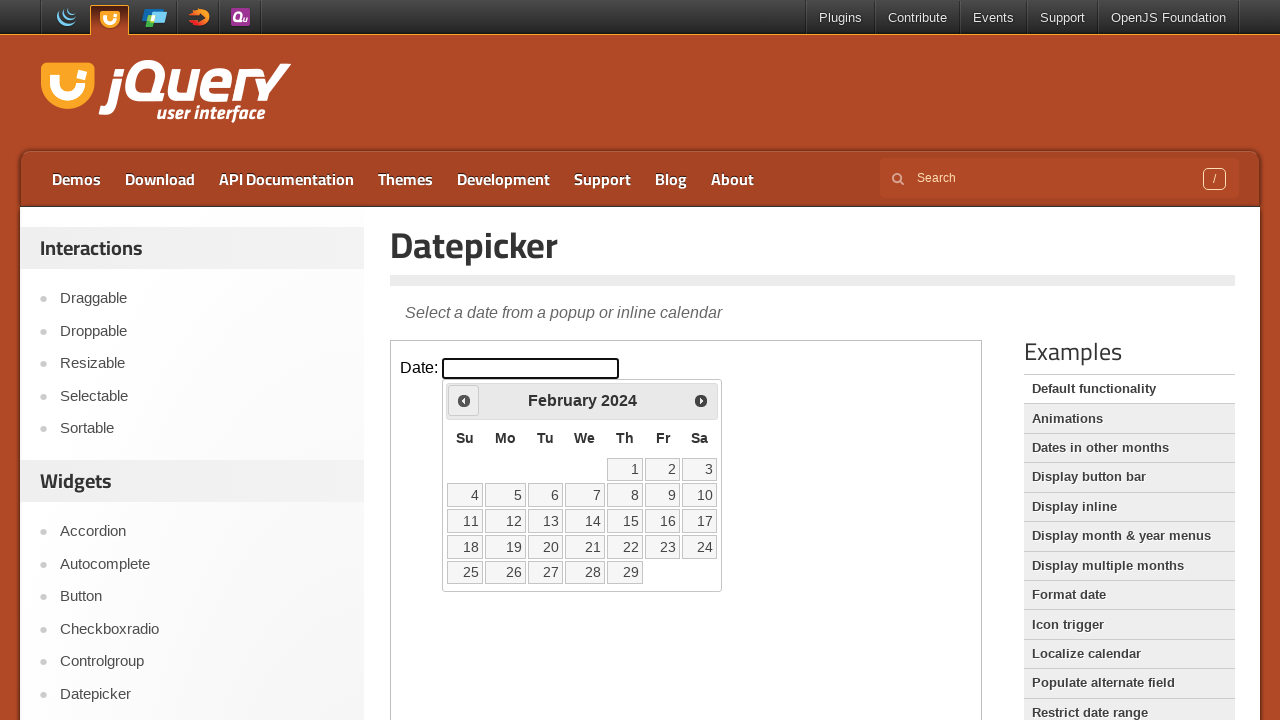

Clicked previous month button to navigate backwards at (464, 400) on iframe >> nth=0 >> internal:control=enter-frame >> span.ui-icon.ui-icon-circle-t
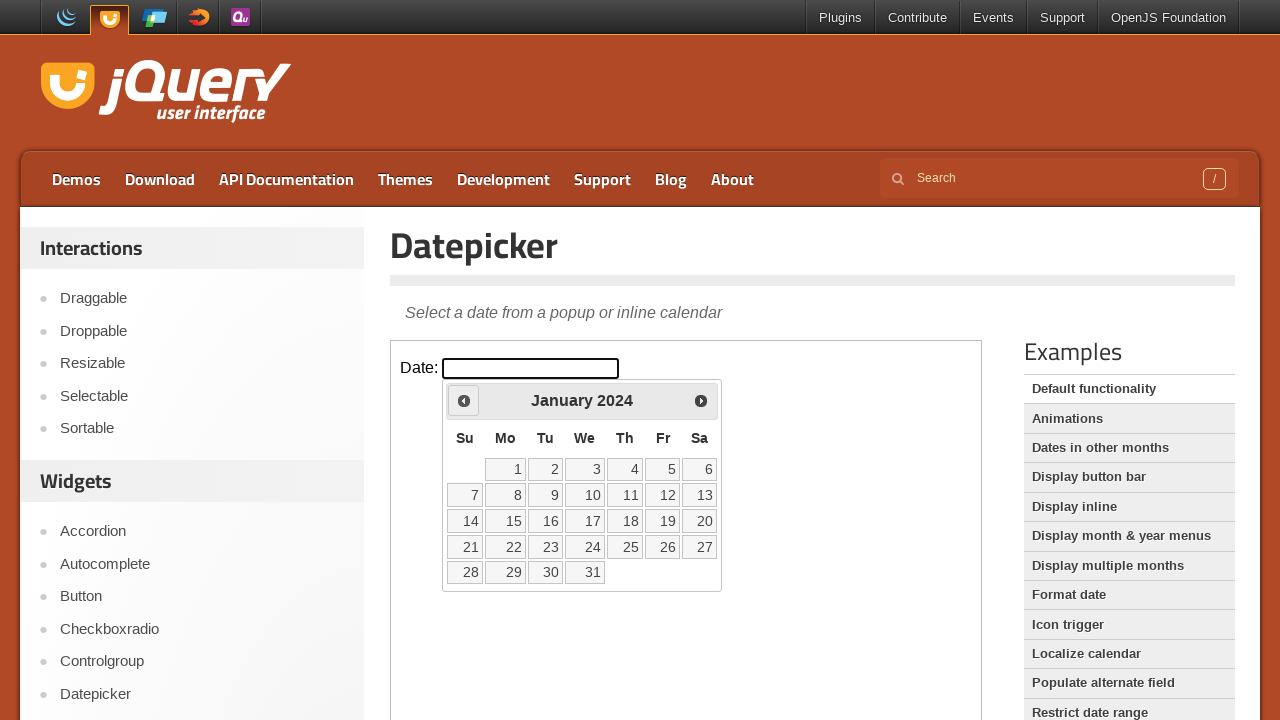

Checked current date: January 2024
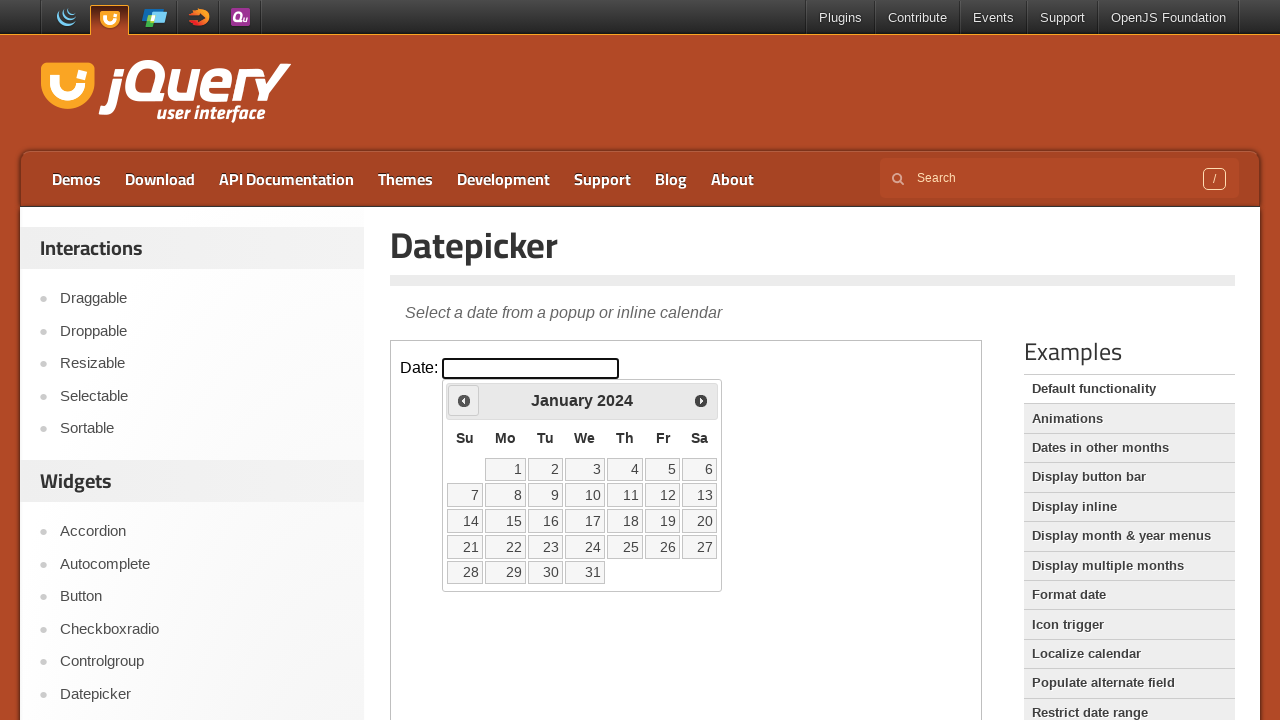

Clicked previous month button to navigate backwards at (464, 400) on iframe >> nth=0 >> internal:control=enter-frame >> span.ui-icon.ui-icon-circle-t
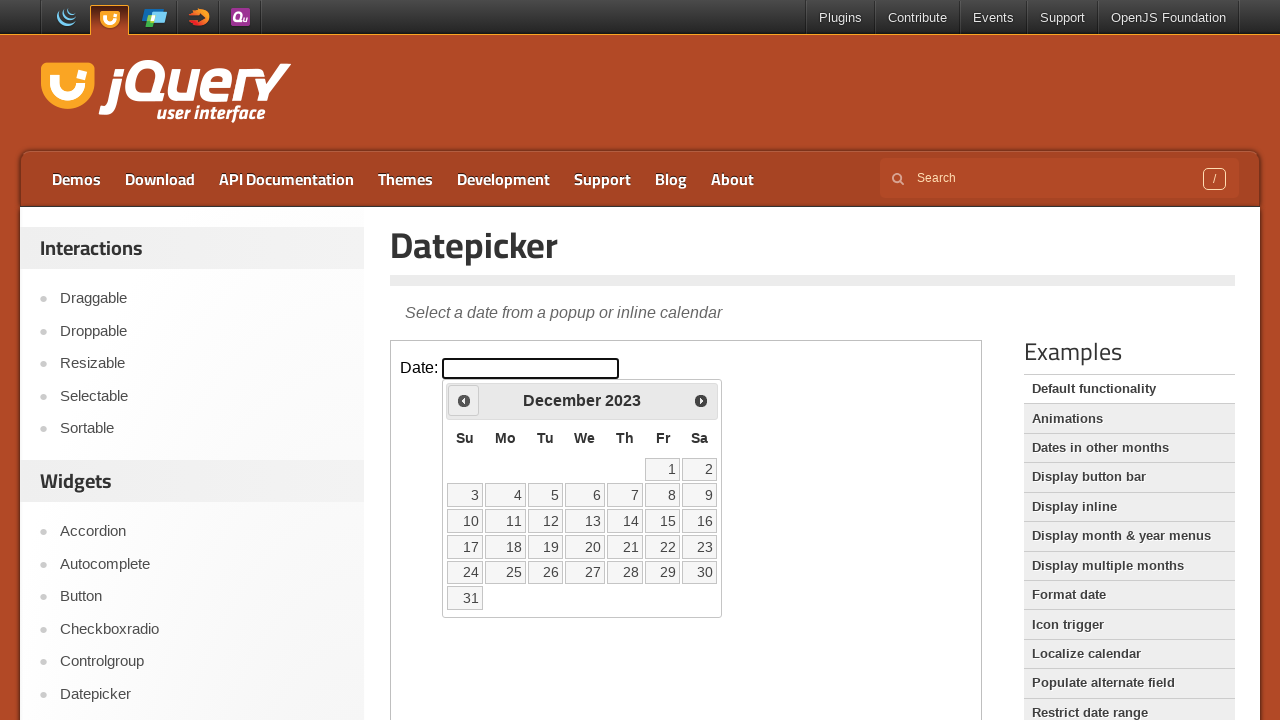

Checked current date: December 2023
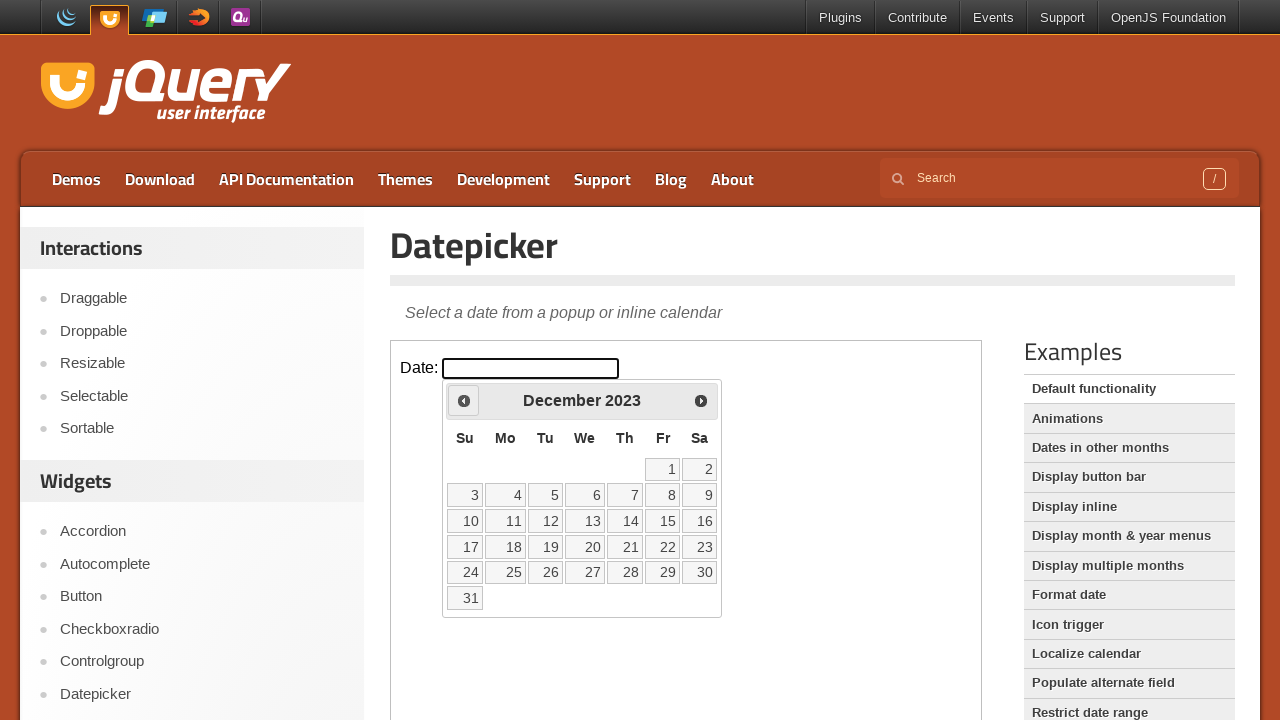

Clicked previous month button to navigate backwards at (464, 400) on iframe >> nth=0 >> internal:control=enter-frame >> span.ui-icon.ui-icon-circle-t
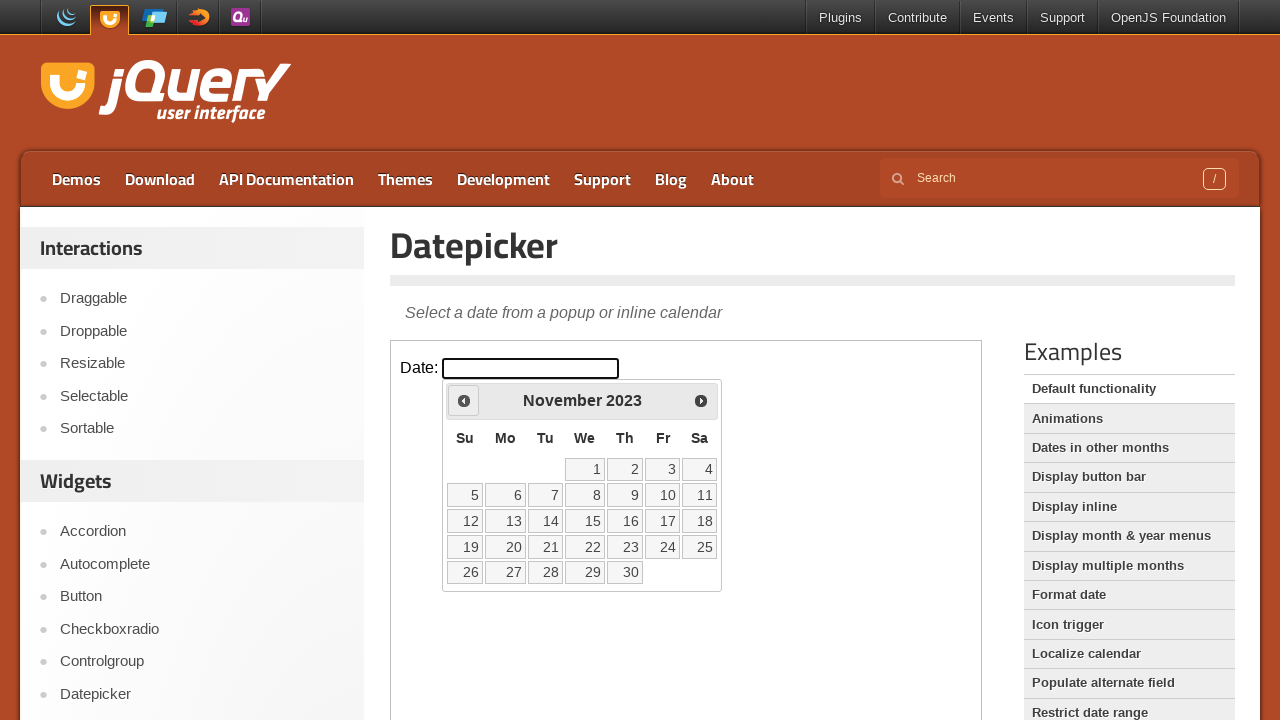

Checked current date: November 2023
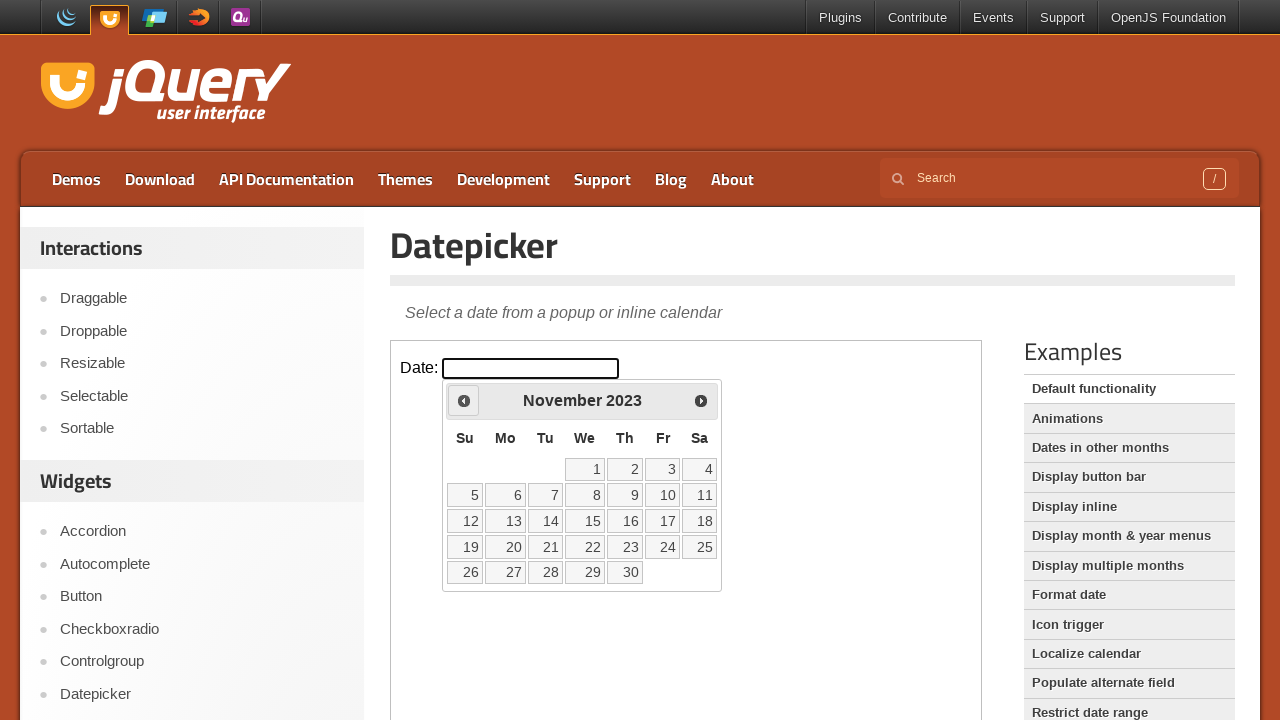

Located all available date cells in calendar
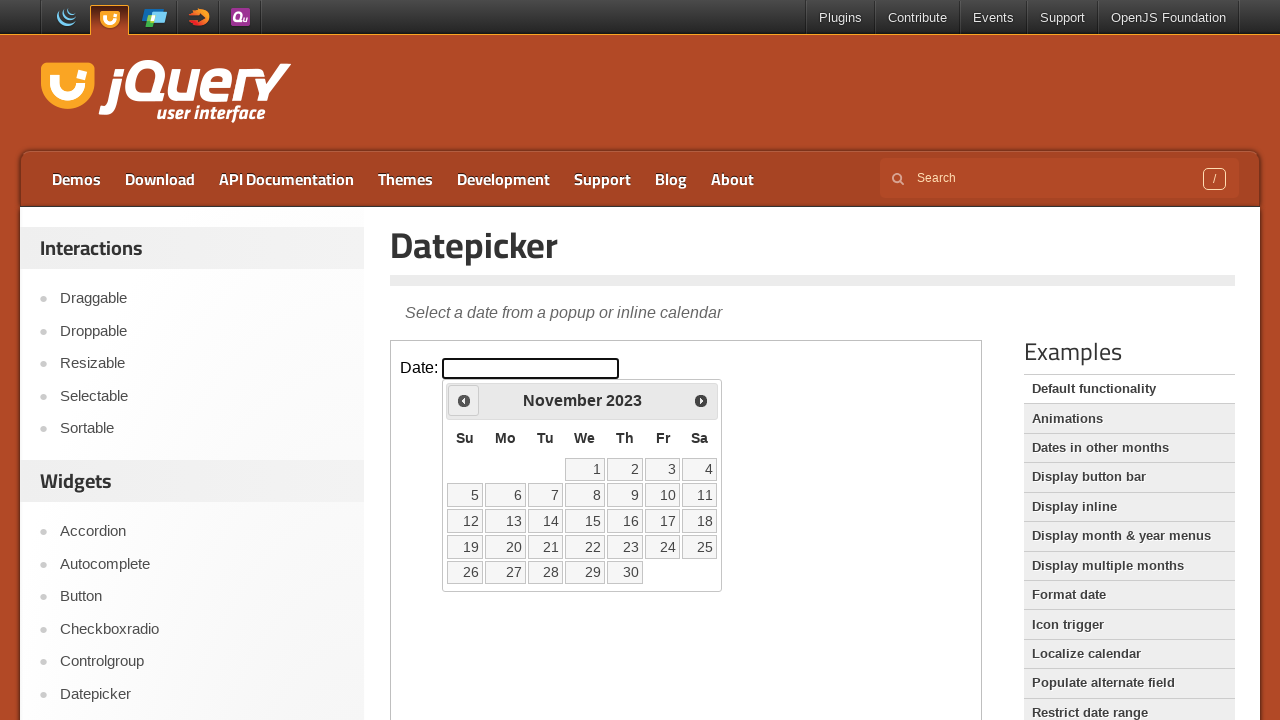

Selected date 26 in November 2023 at (465, 572) on iframe >> nth=0 >> internal:control=enter-frame >> table.ui-datepicker-calendar 
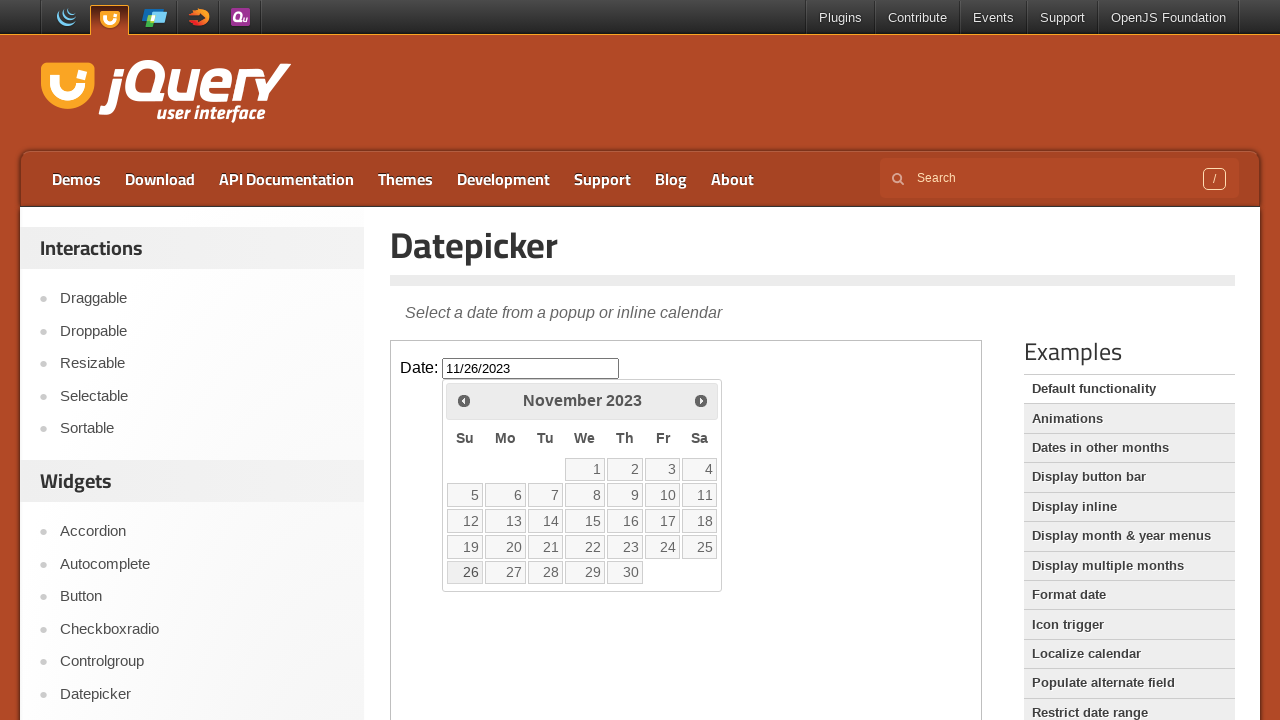

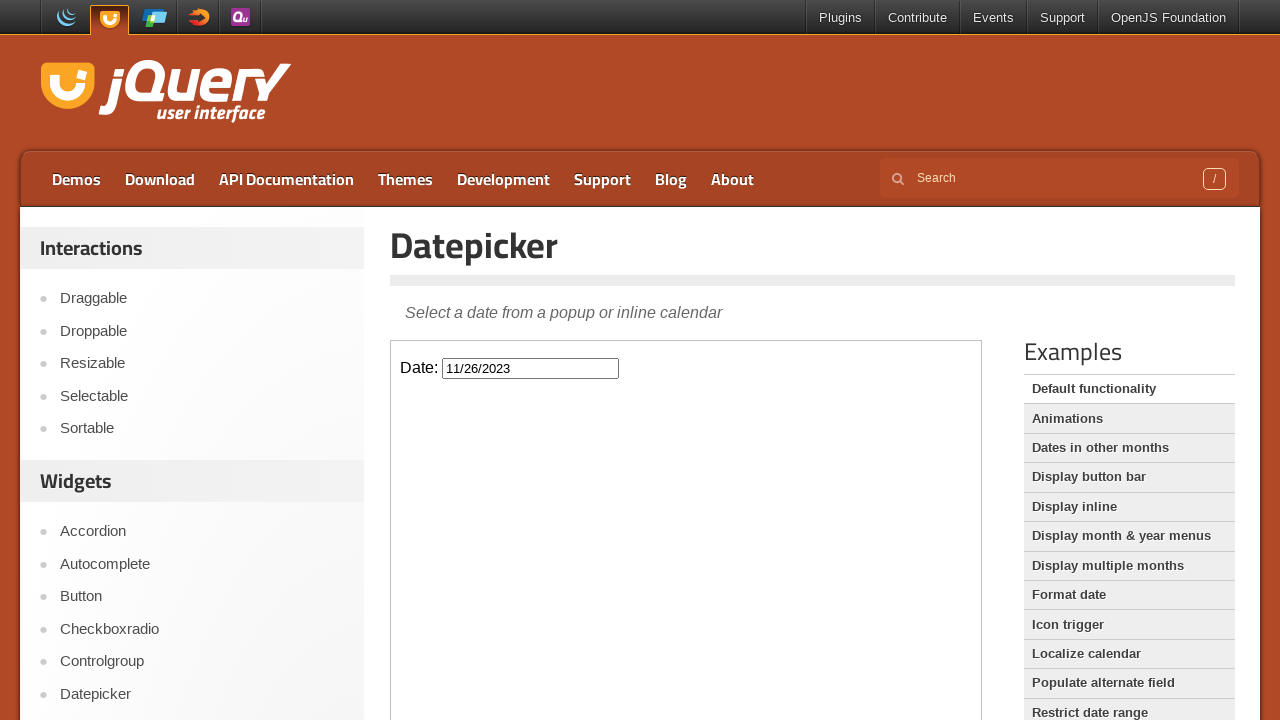